Navigates to Khalti website and performs smooth scrolling through the entire page height to load all content

Starting URL: https://khalti.com

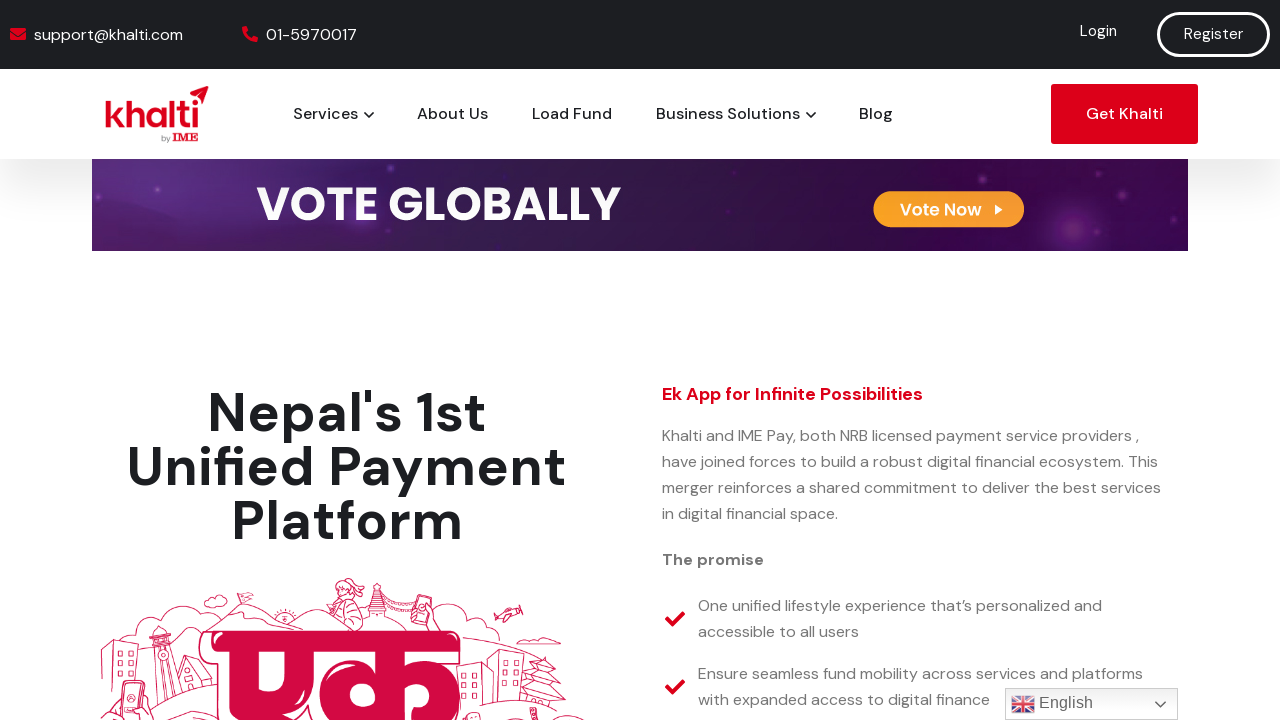

Navigated to Khalti website
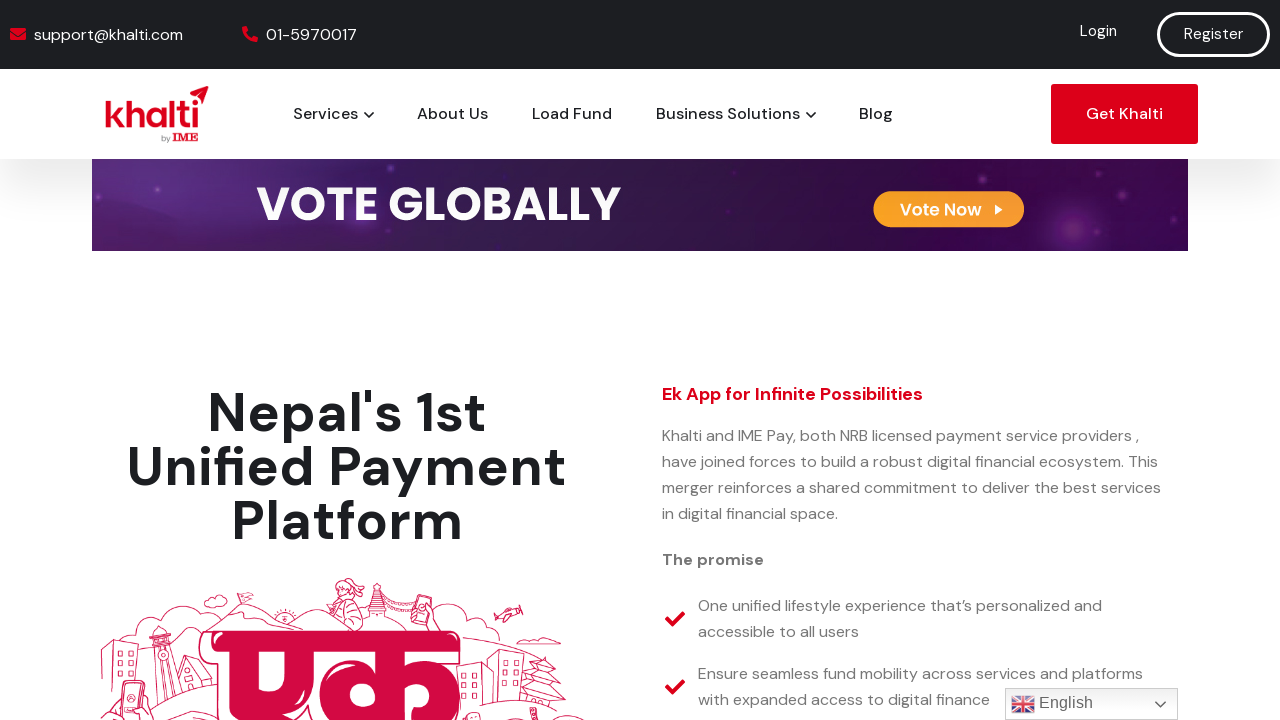

Retrieved total page height
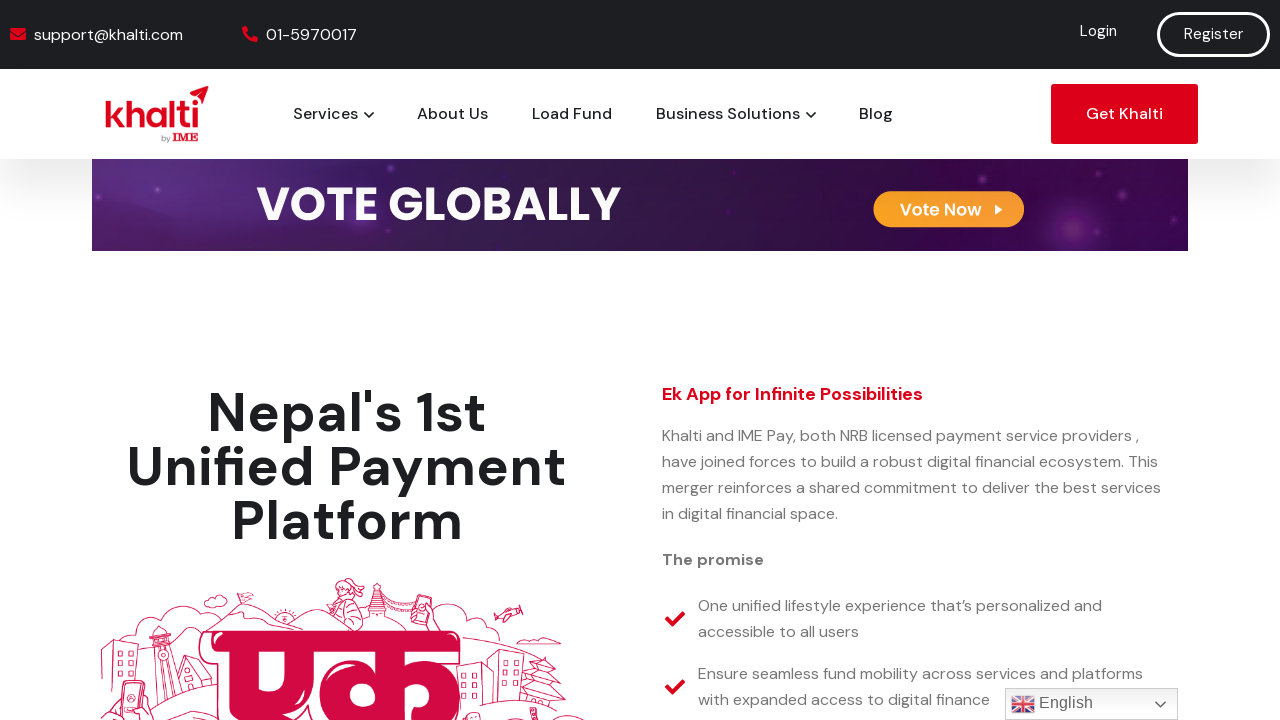

Calculated scroll iterations: 24 iterations with 300px per scroll
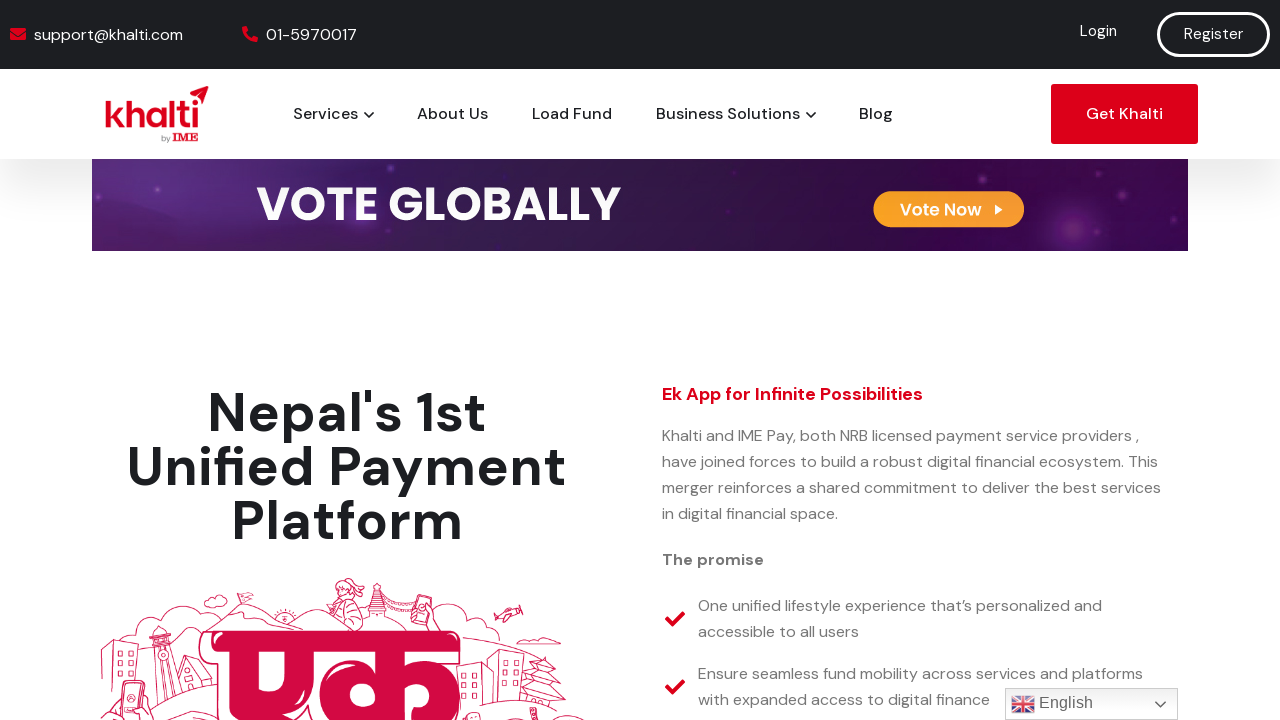

Scrolled down by 300px (iteration 1/24)
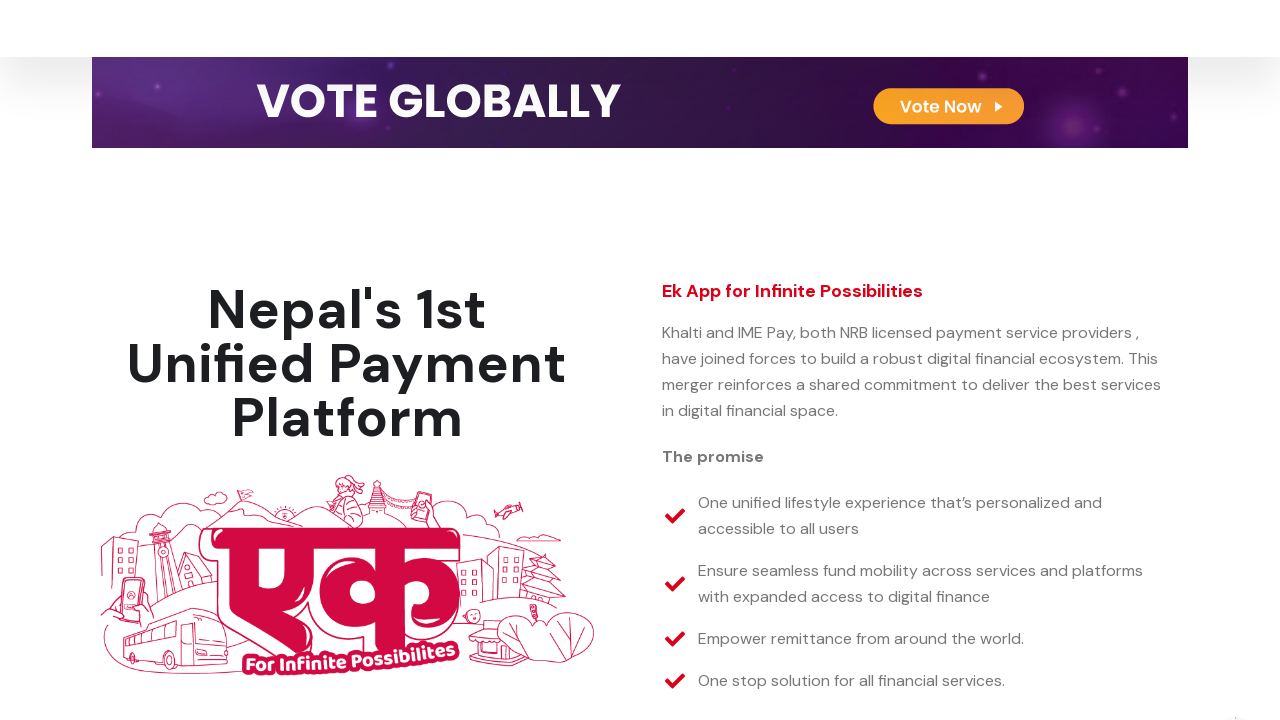

Waited 2 seconds for content to load
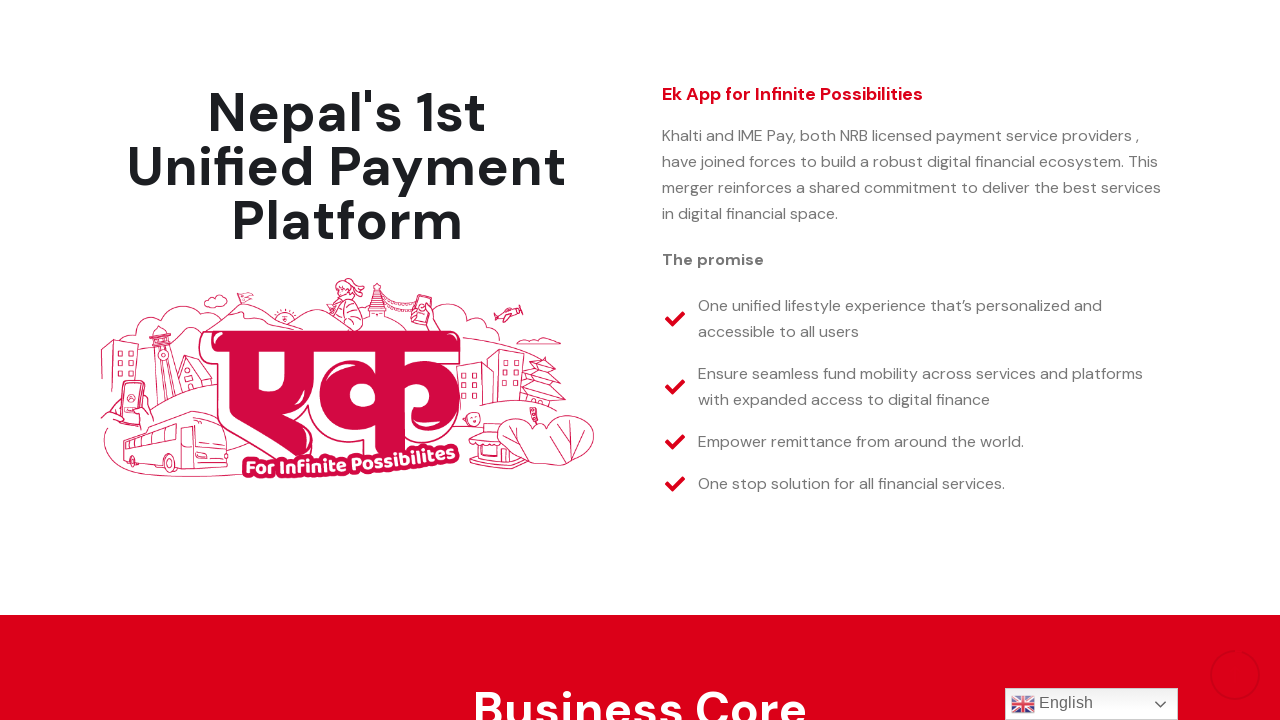

Scrolled down by 300px (iteration 2/24)
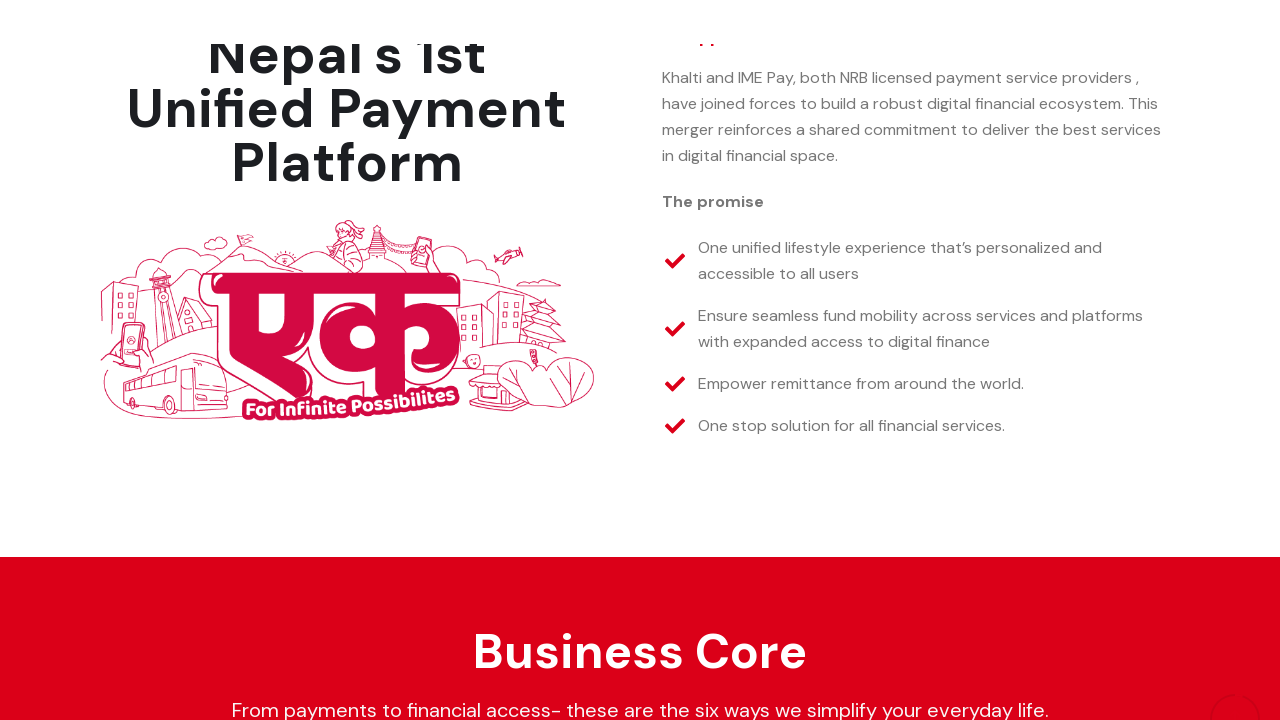

Waited 2 seconds for content to load
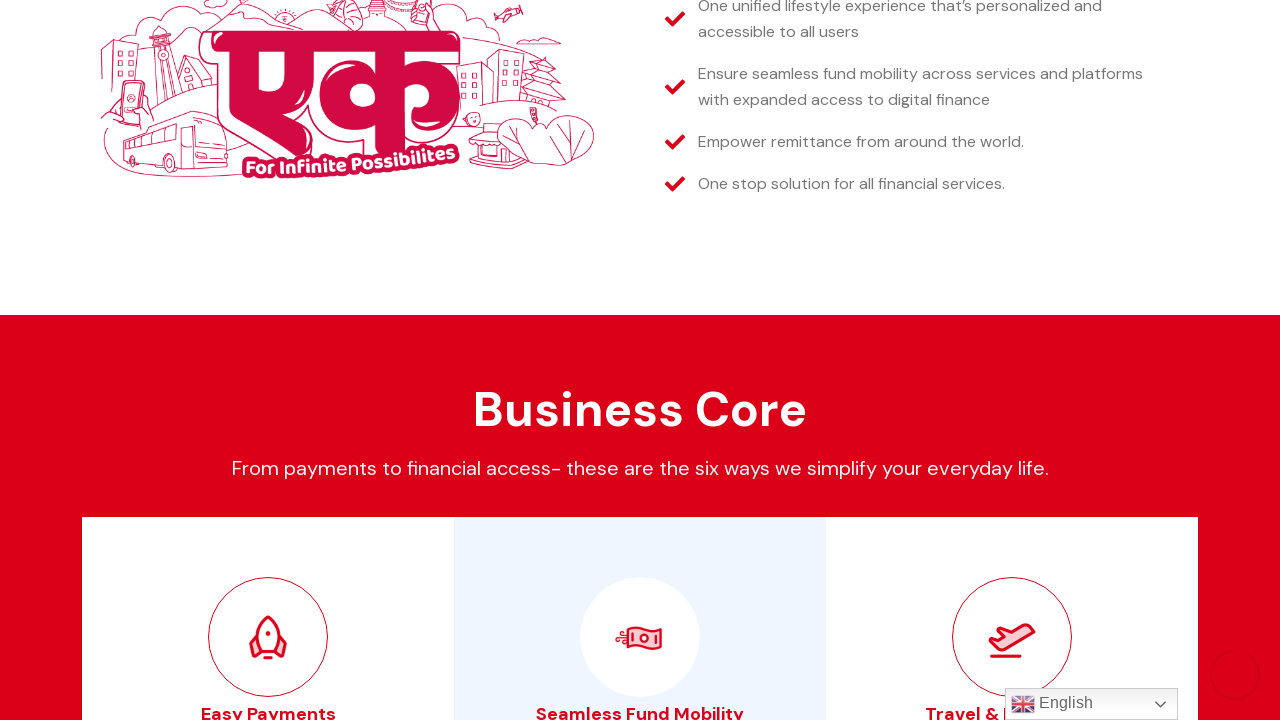

Scrolled down by 300px (iteration 3/24)
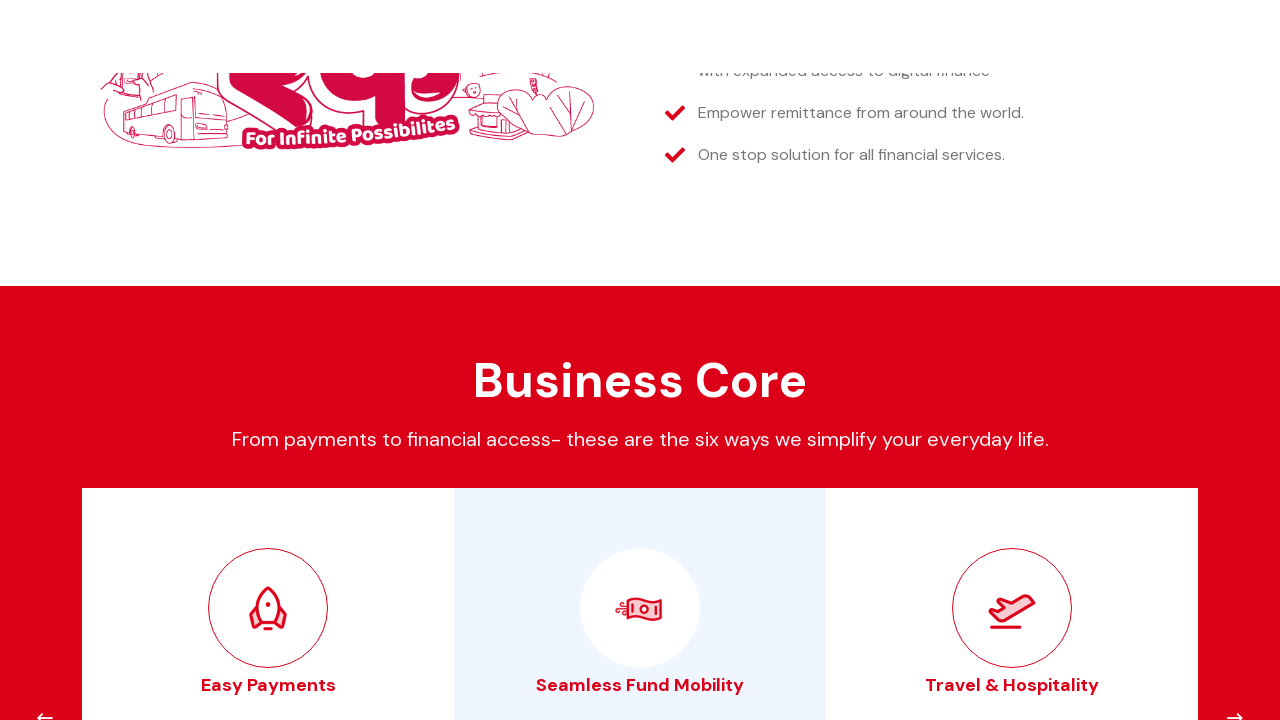

Waited 2 seconds for content to load
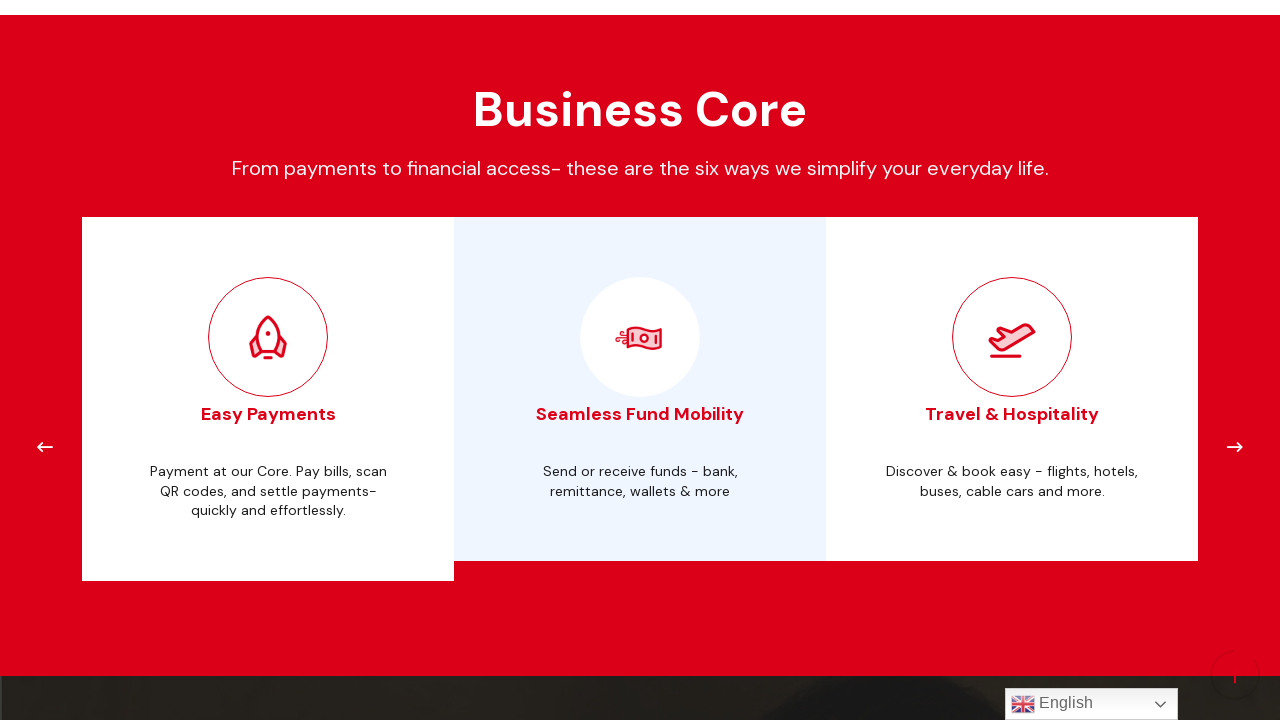

Scrolled down by 300px (iteration 4/24)
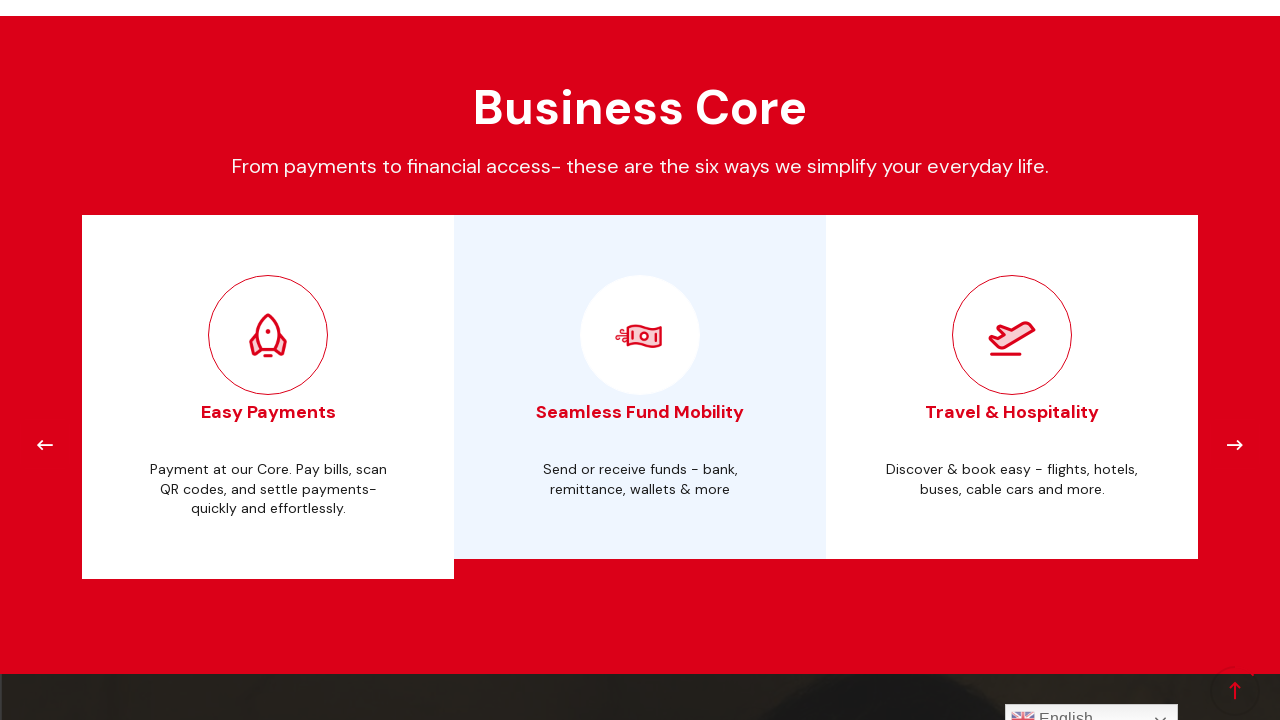

Waited 2 seconds for content to load
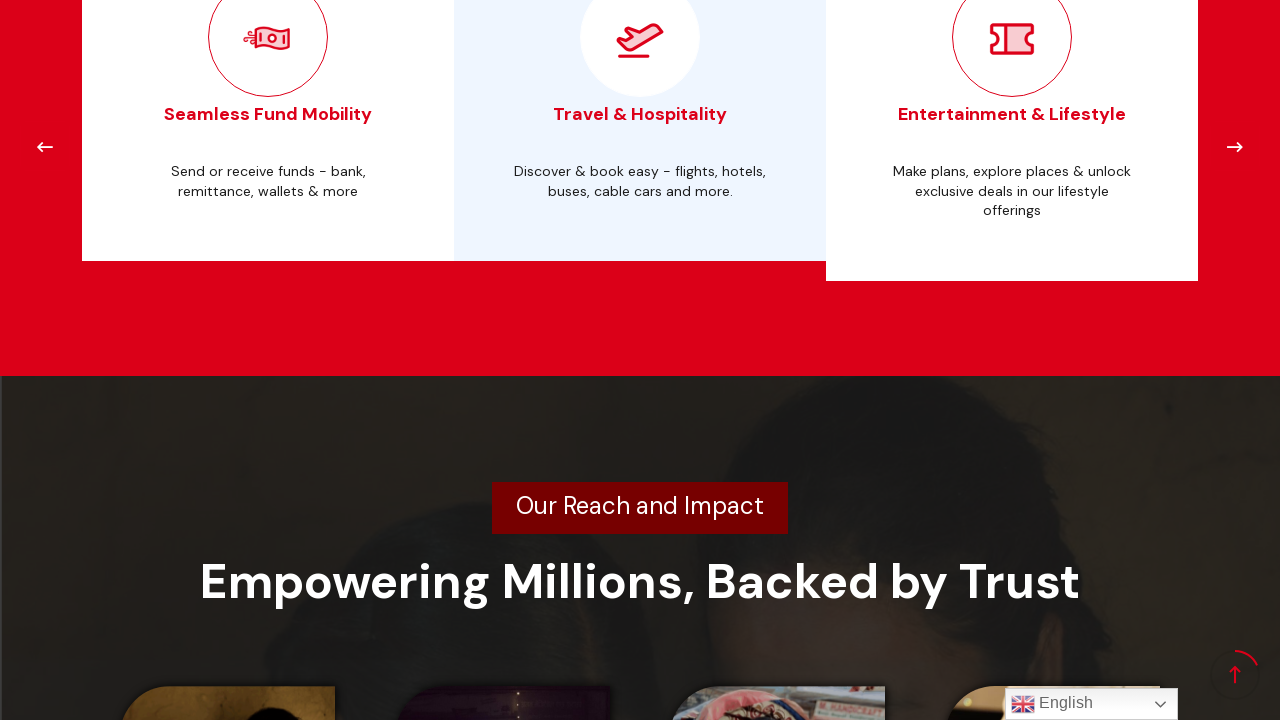

Scrolled down by 300px (iteration 5/24)
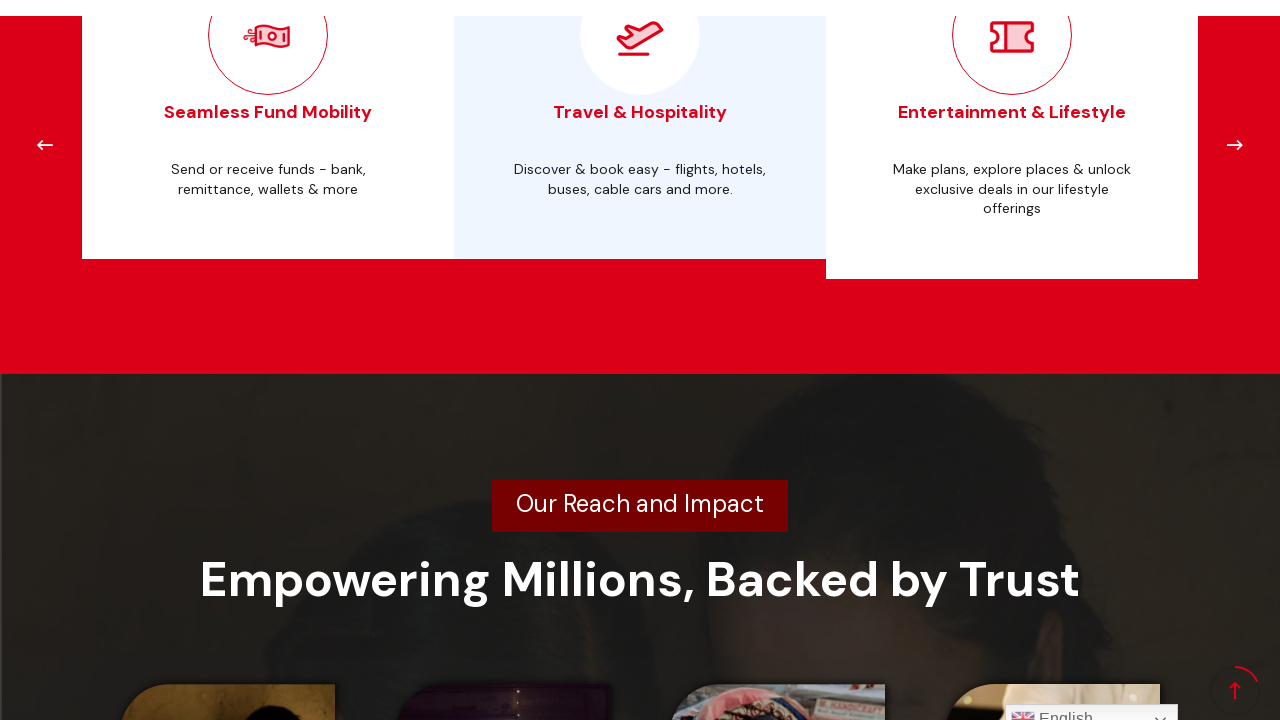

Waited 2 seconds for content to load
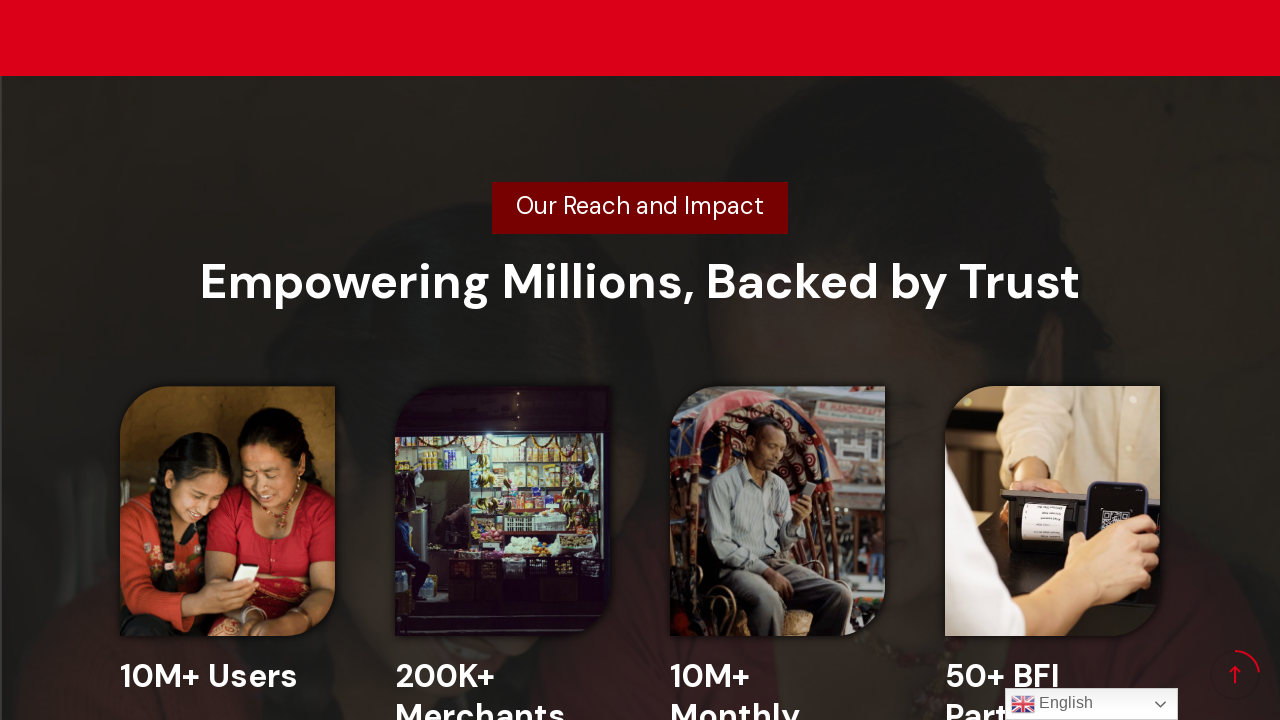

Scrolled down by 300px (iteration 6/24)
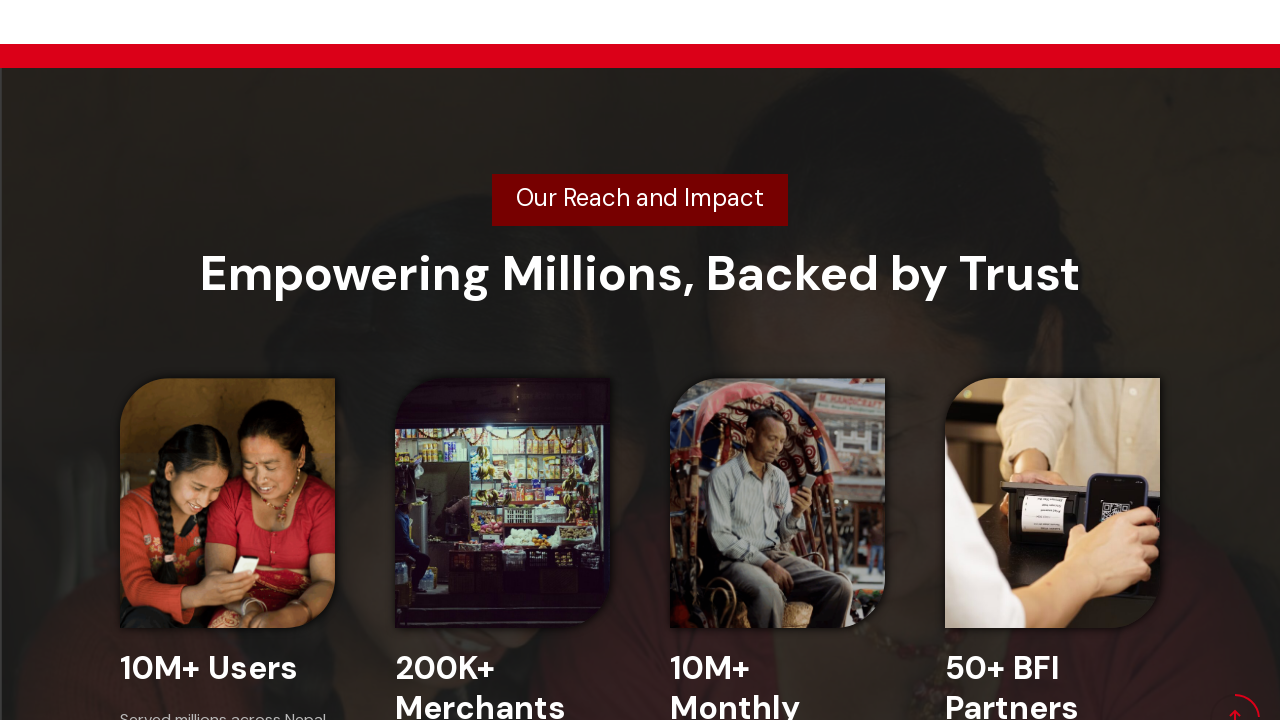

Waited 2 seconds for content to load
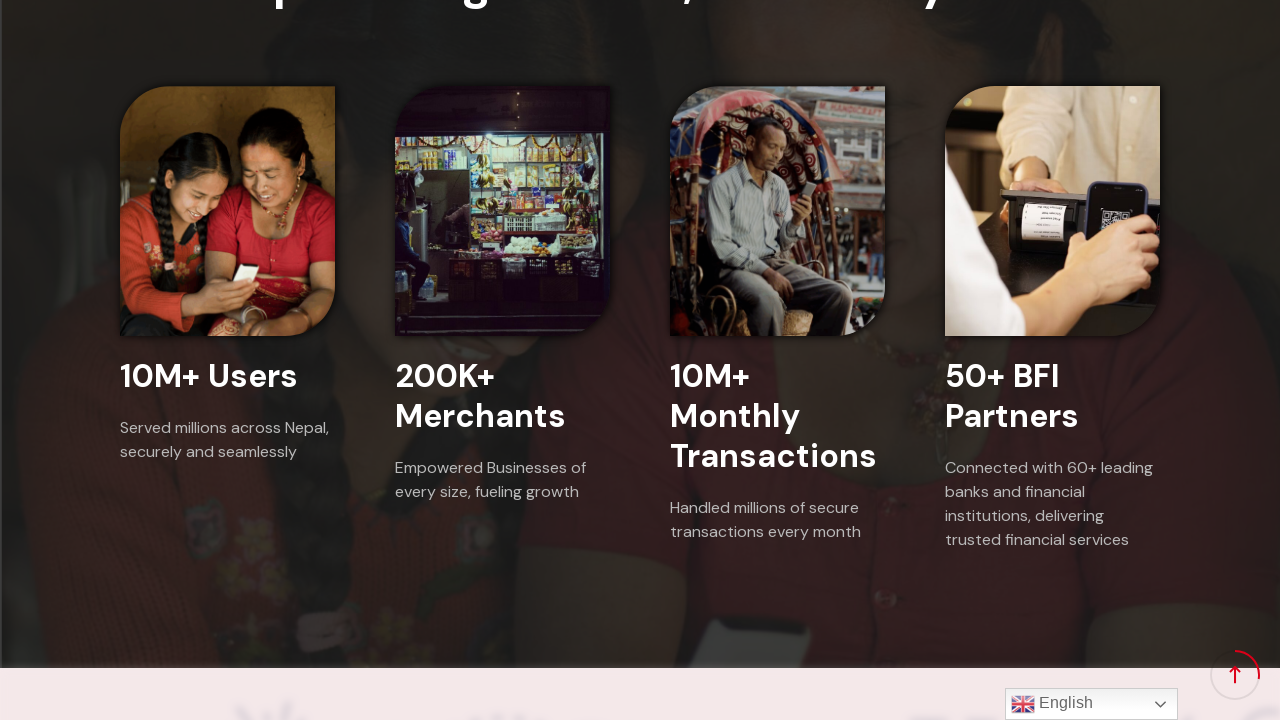

Scrolled down by 300px (iteration 7/24)
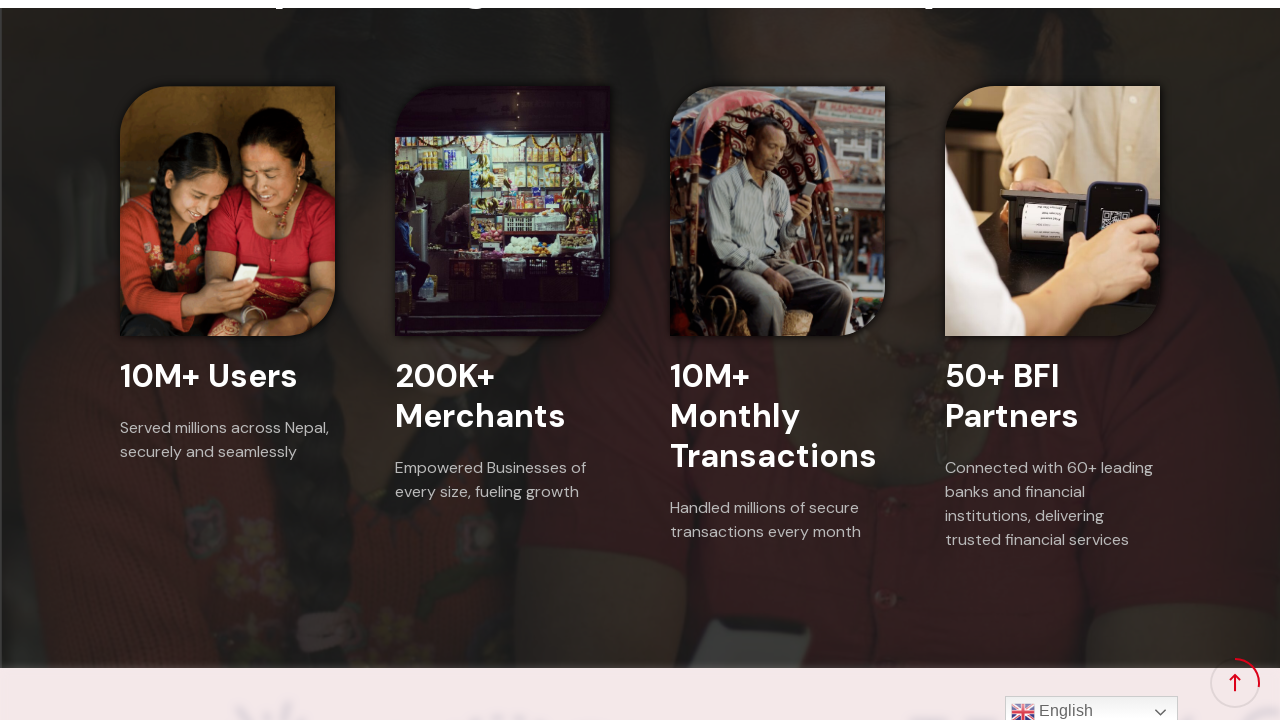

Waited 2 seconds for content to load
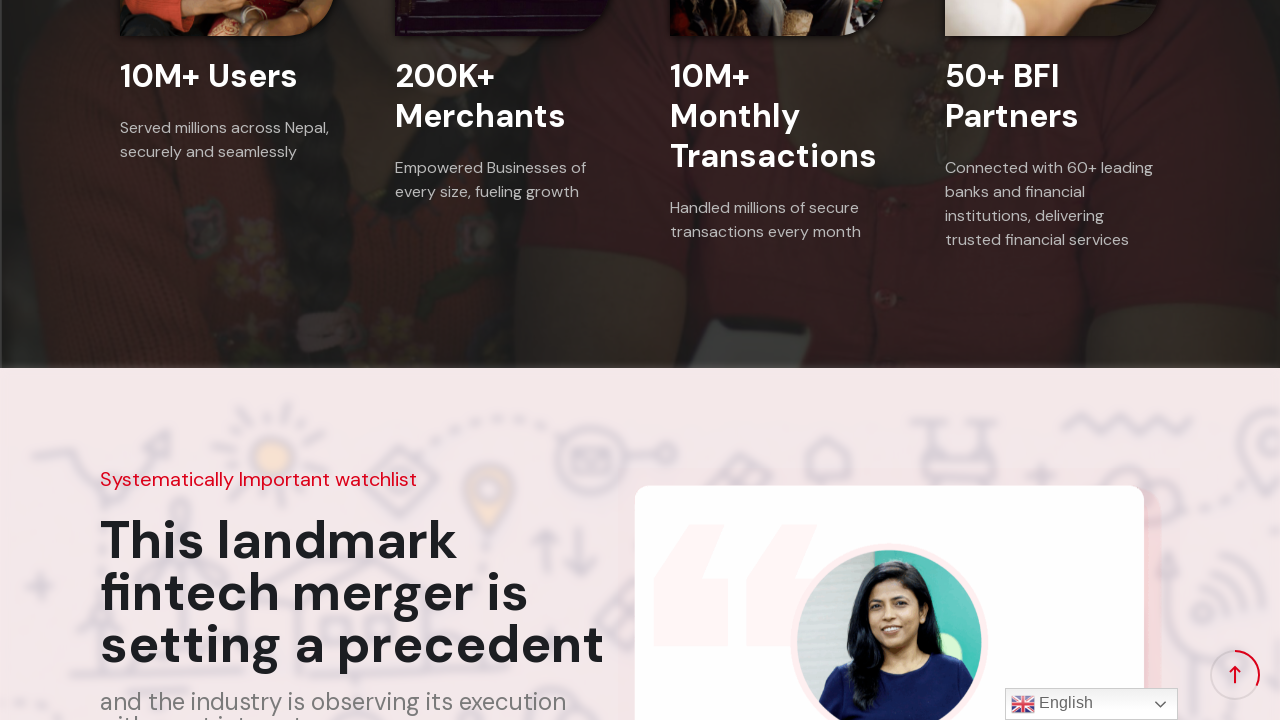

Scrolled down by 300px (iteration 8/24)
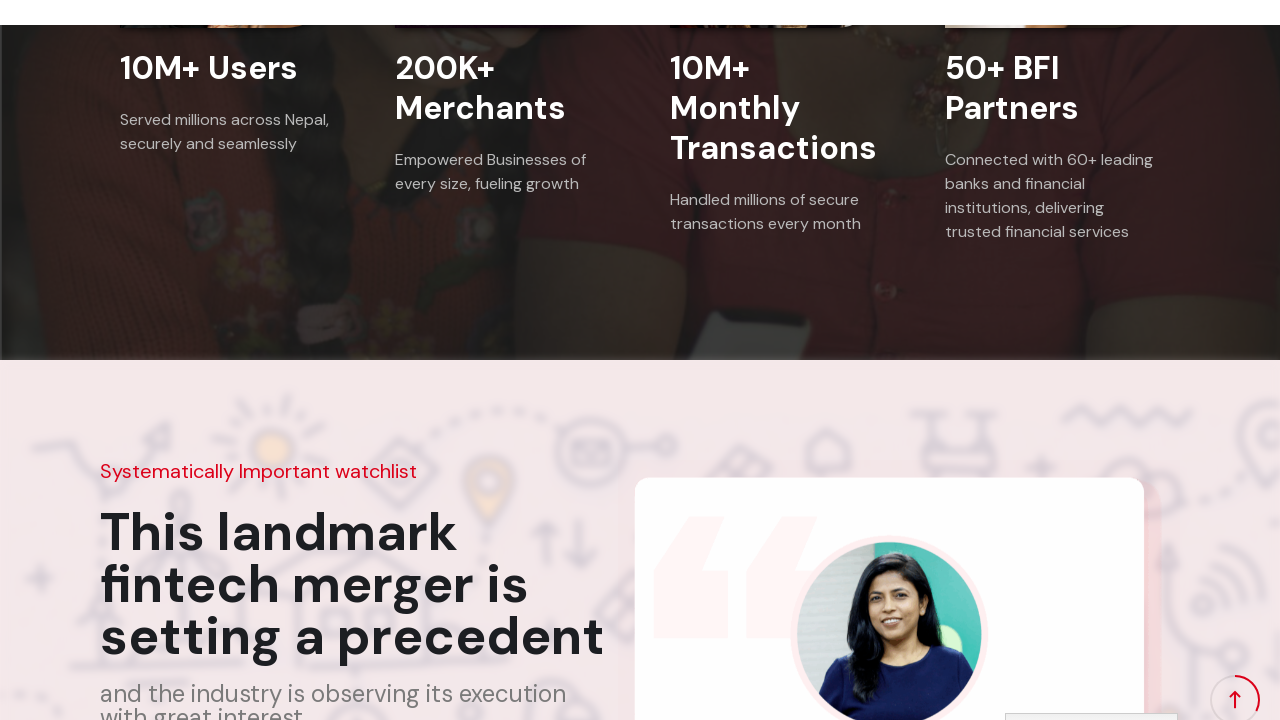

Waited 2 seconds for content to load
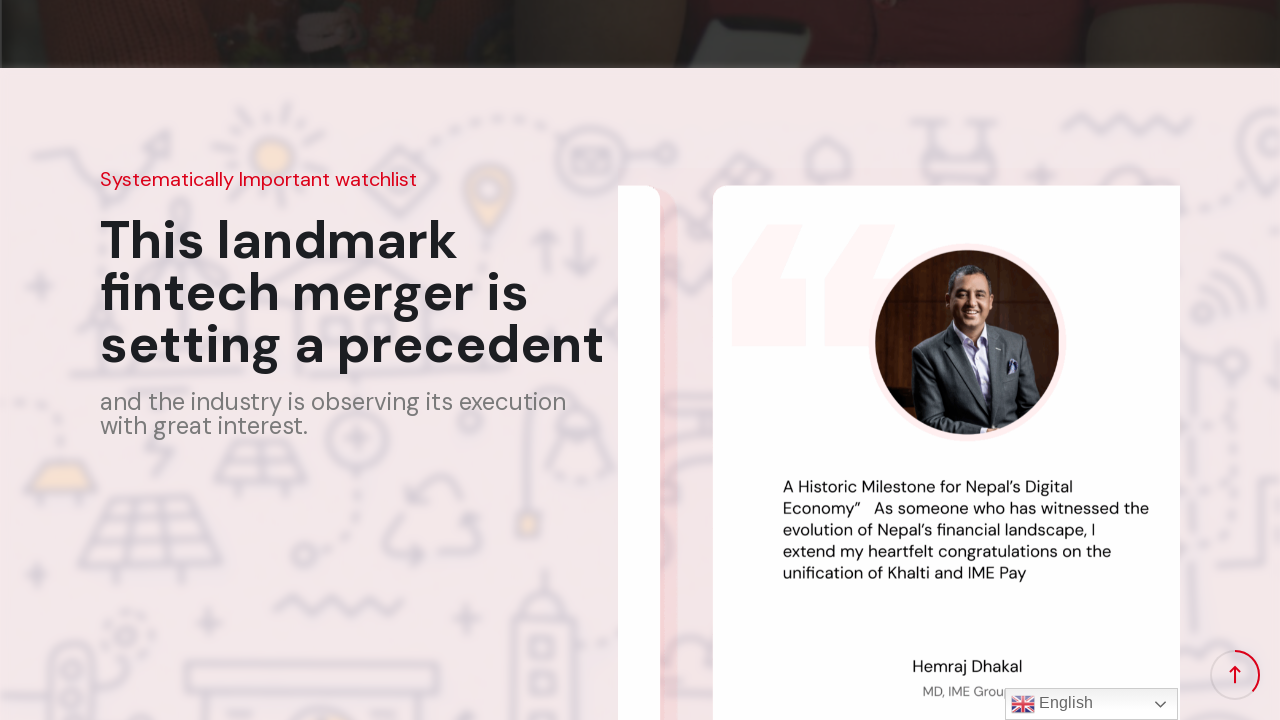

Scrolled down by 300px (iteration 9/24)
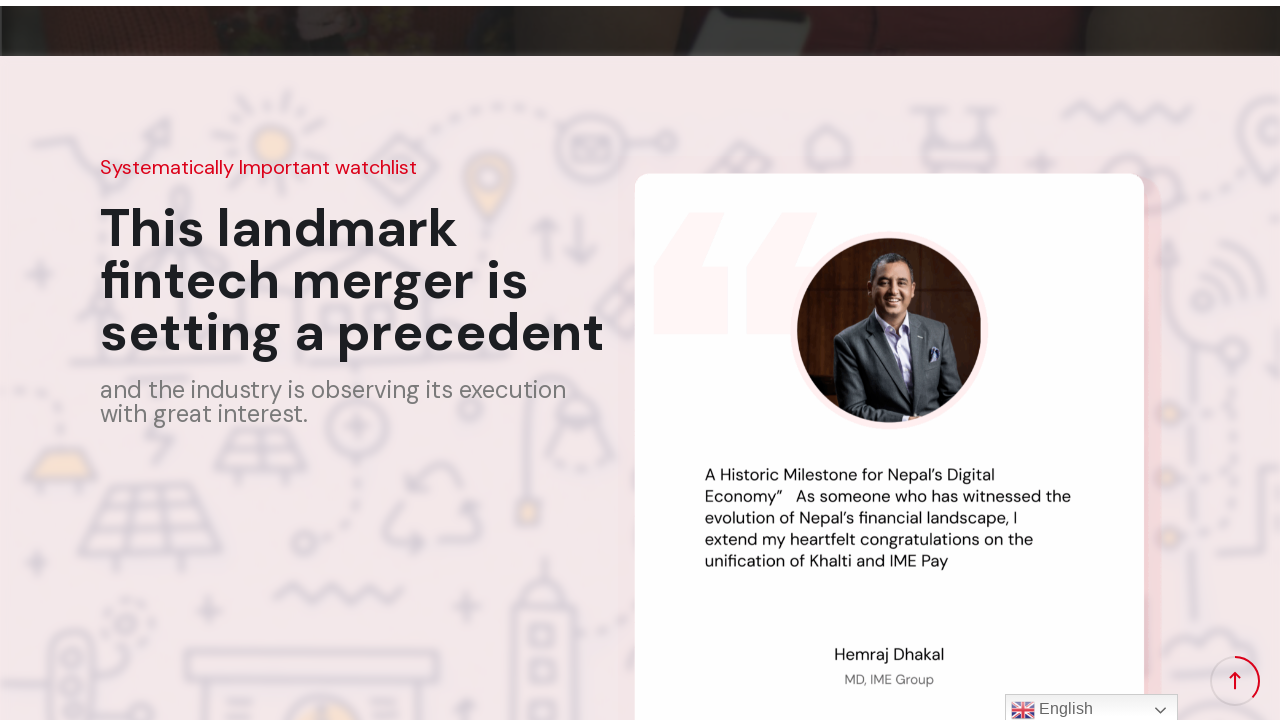

Waited 2 seconds for content to load
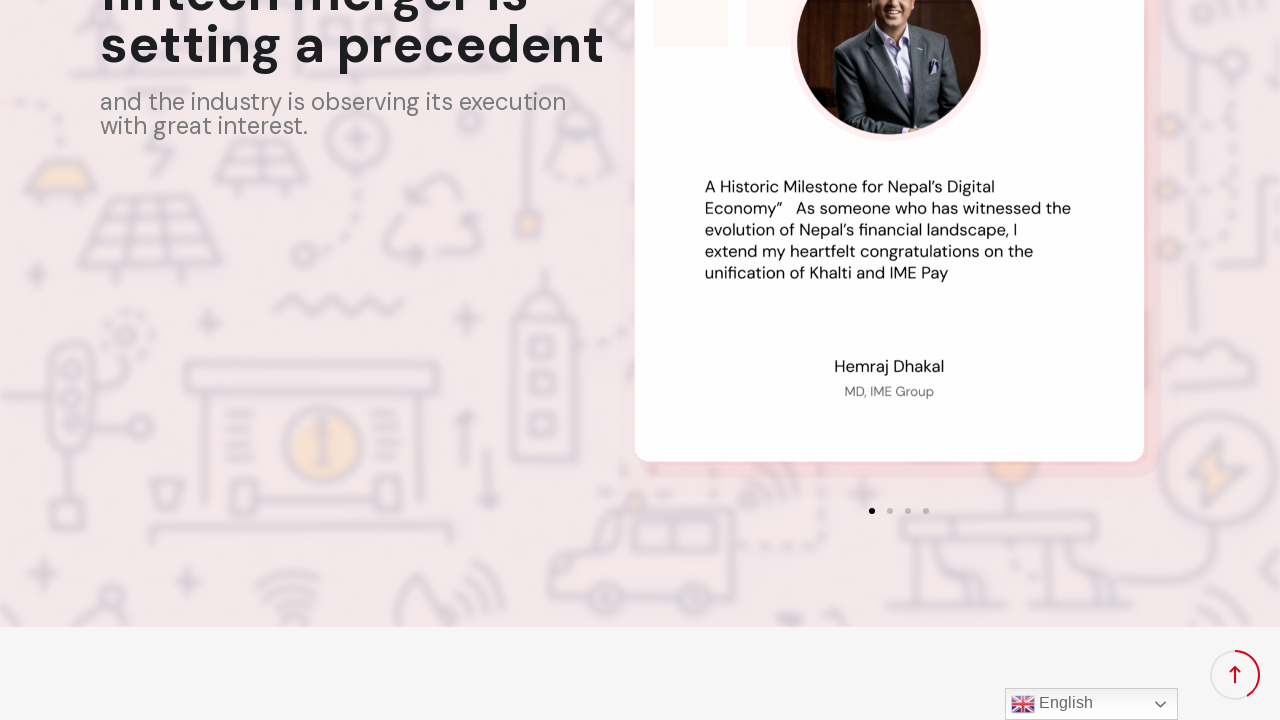

Scrolled down by 300px (iteration 10/24)
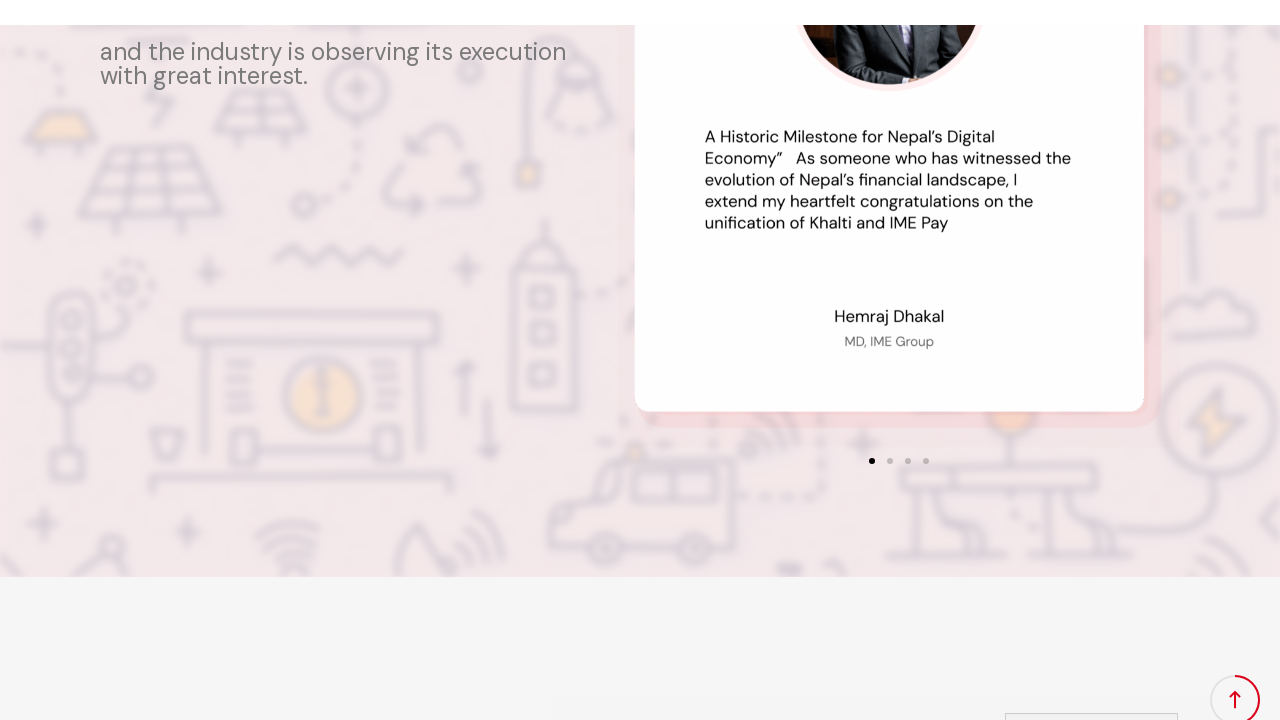

Waited 2 seconds for content to load
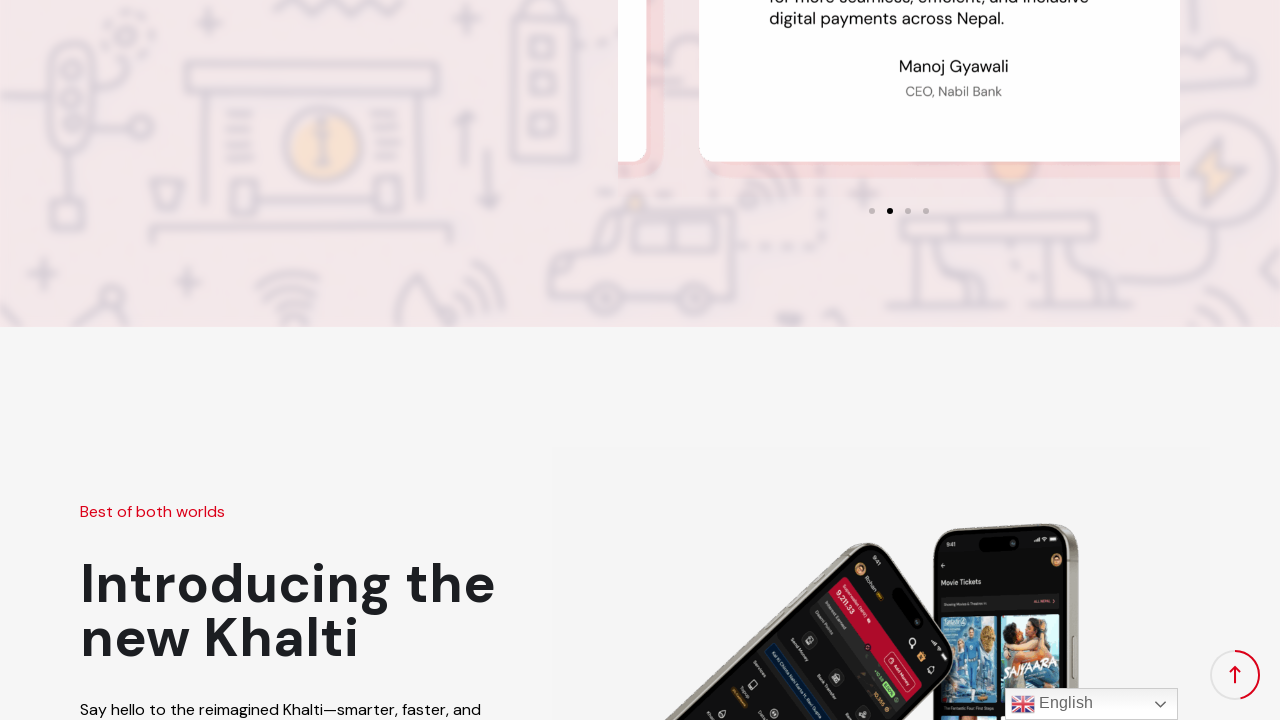

Scrolled down by 300px (iteration 11/24)
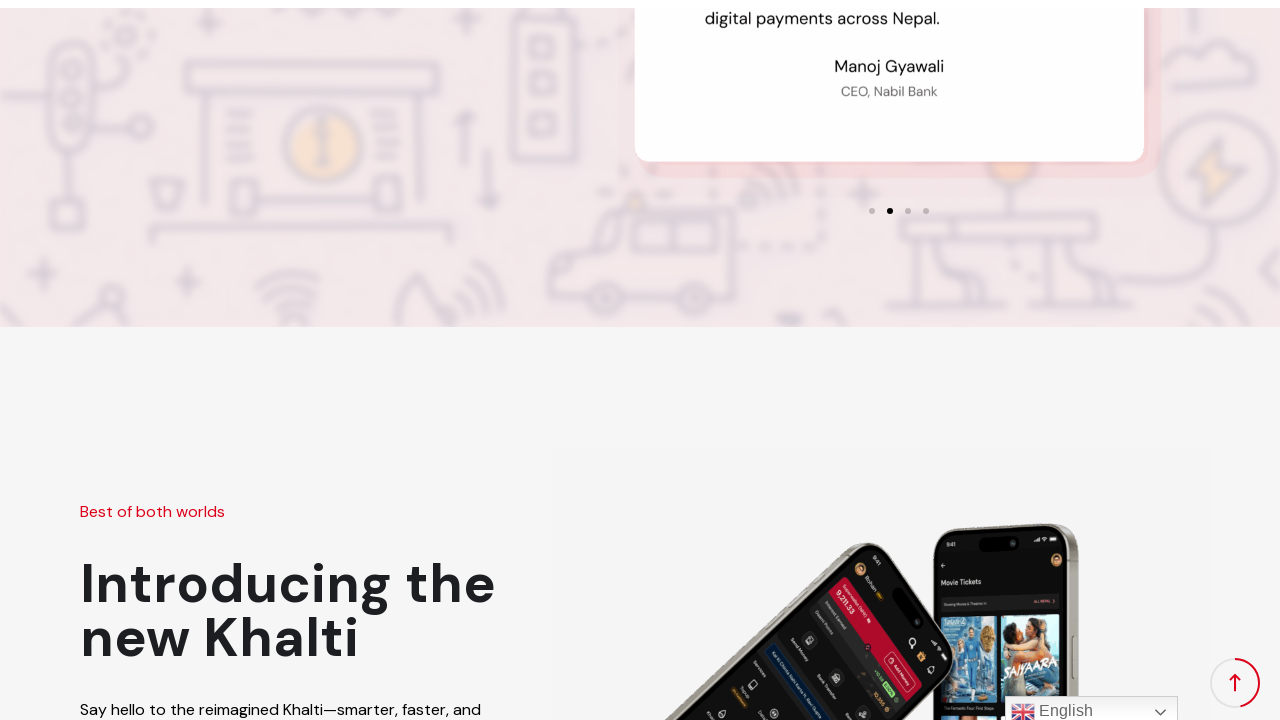

Waited 2 seconds for content to load
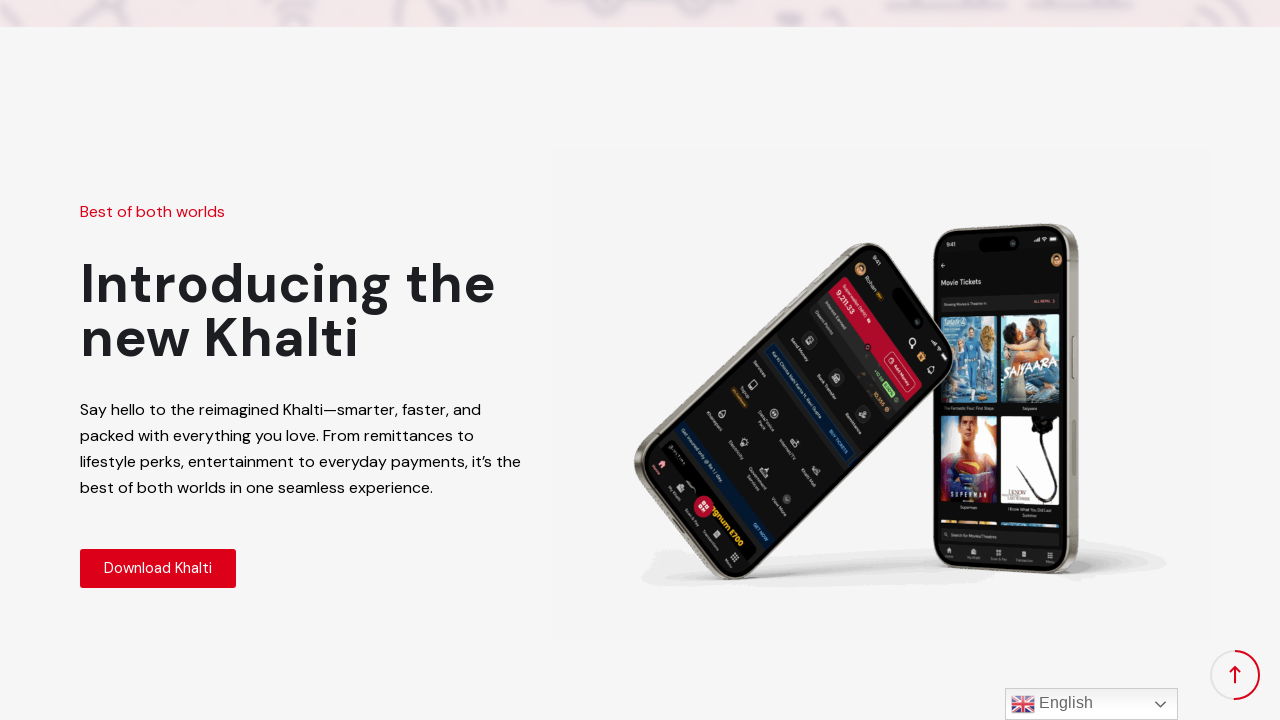

Scrolled down by 300px (iteration 12/24)
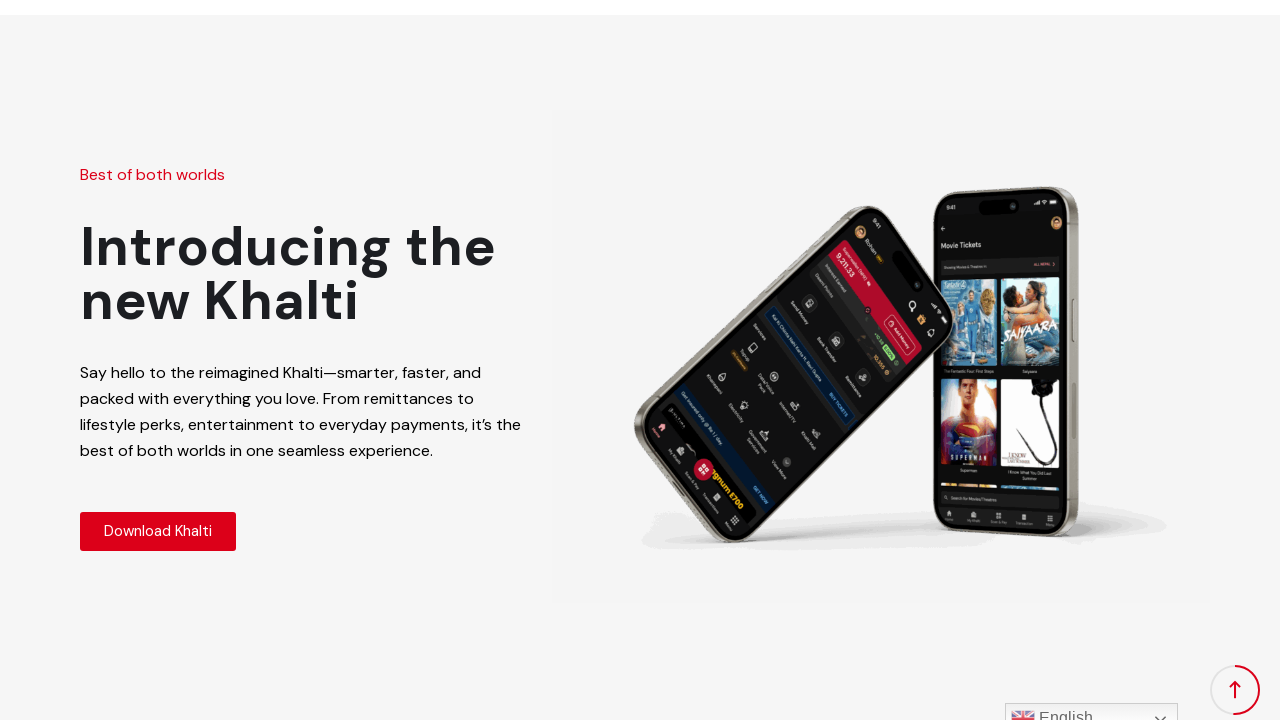

Waited 2 seconds for content to load
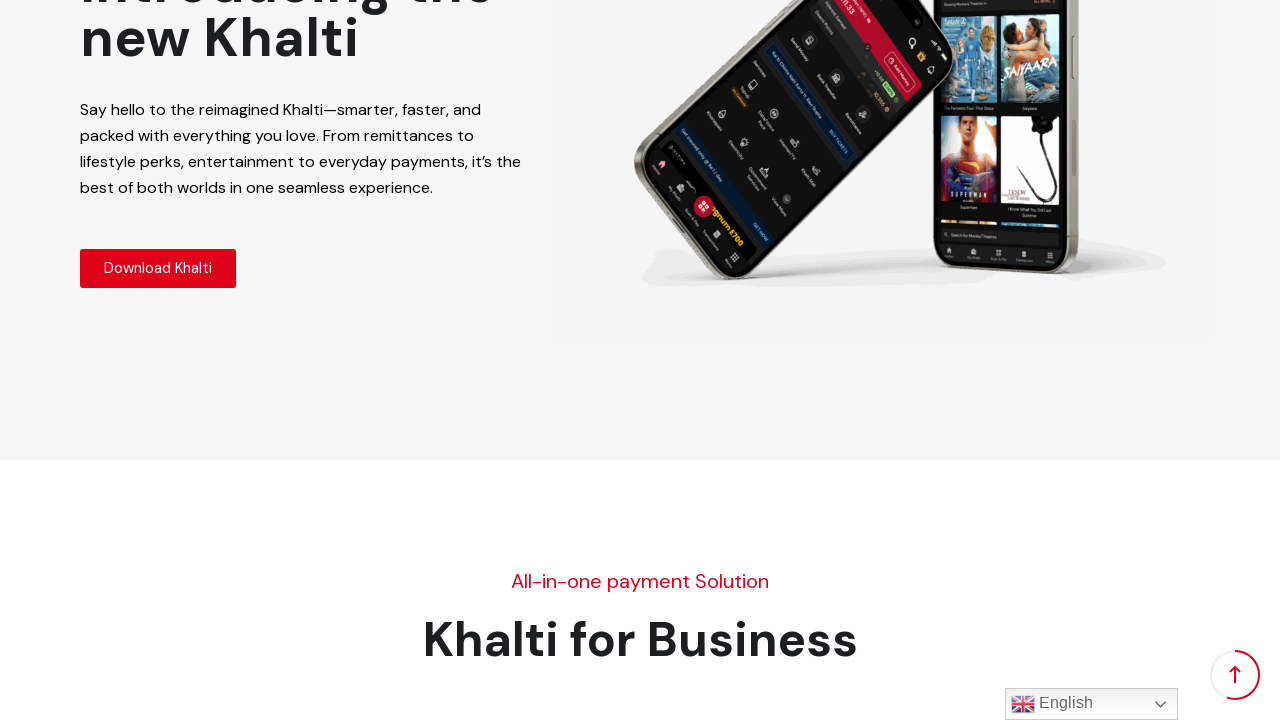

Scrolled down by 300px (iteration 13/24)
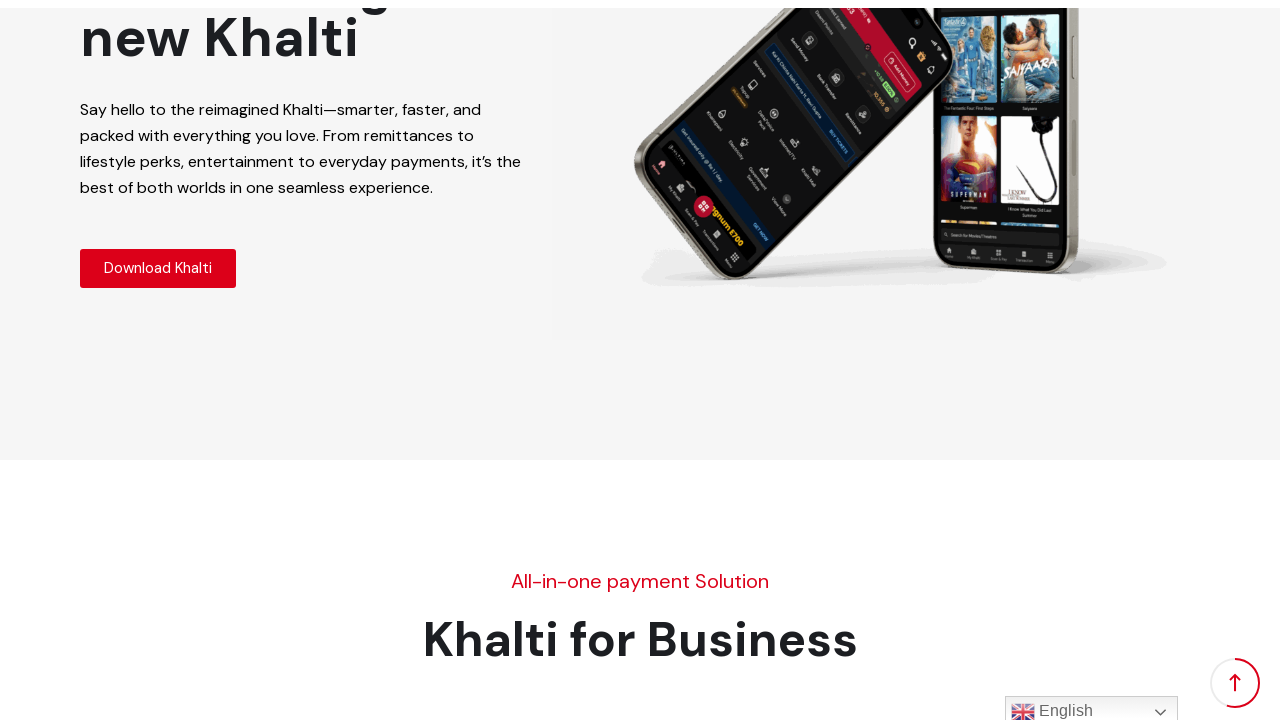

Waited 2 seconds for content to load
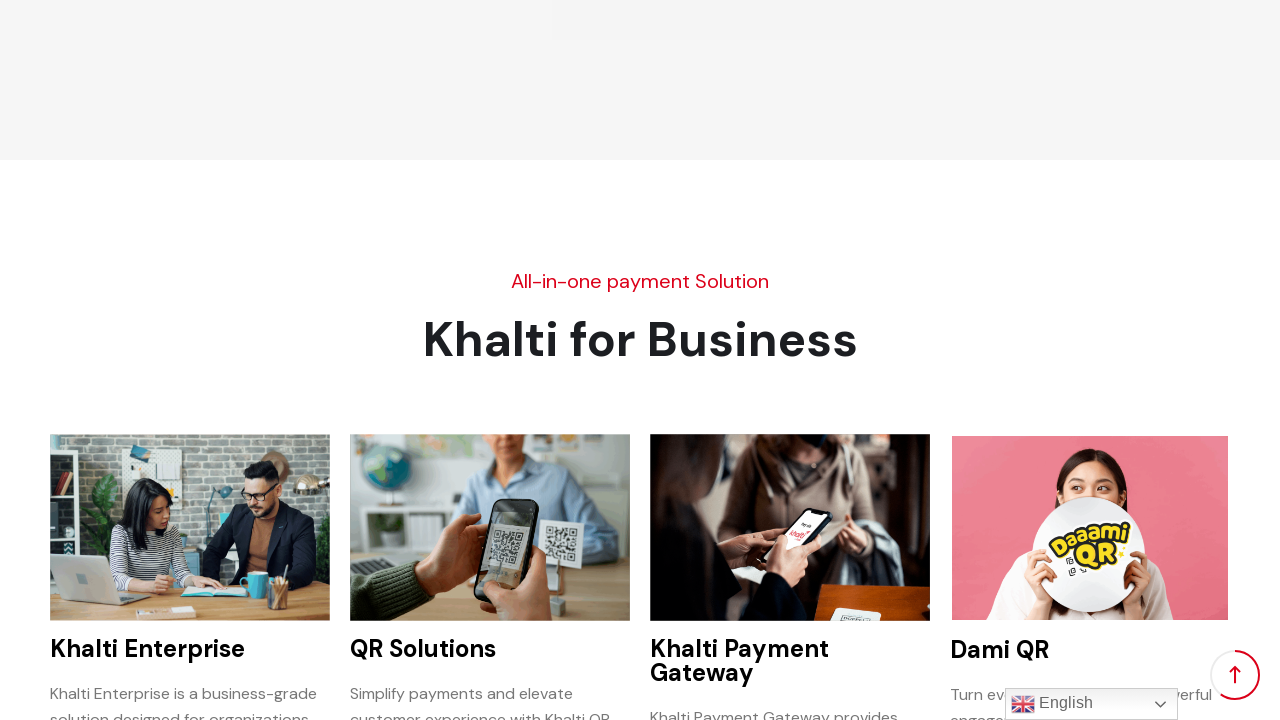

Scrolled down by 300px (iteration 14/24)
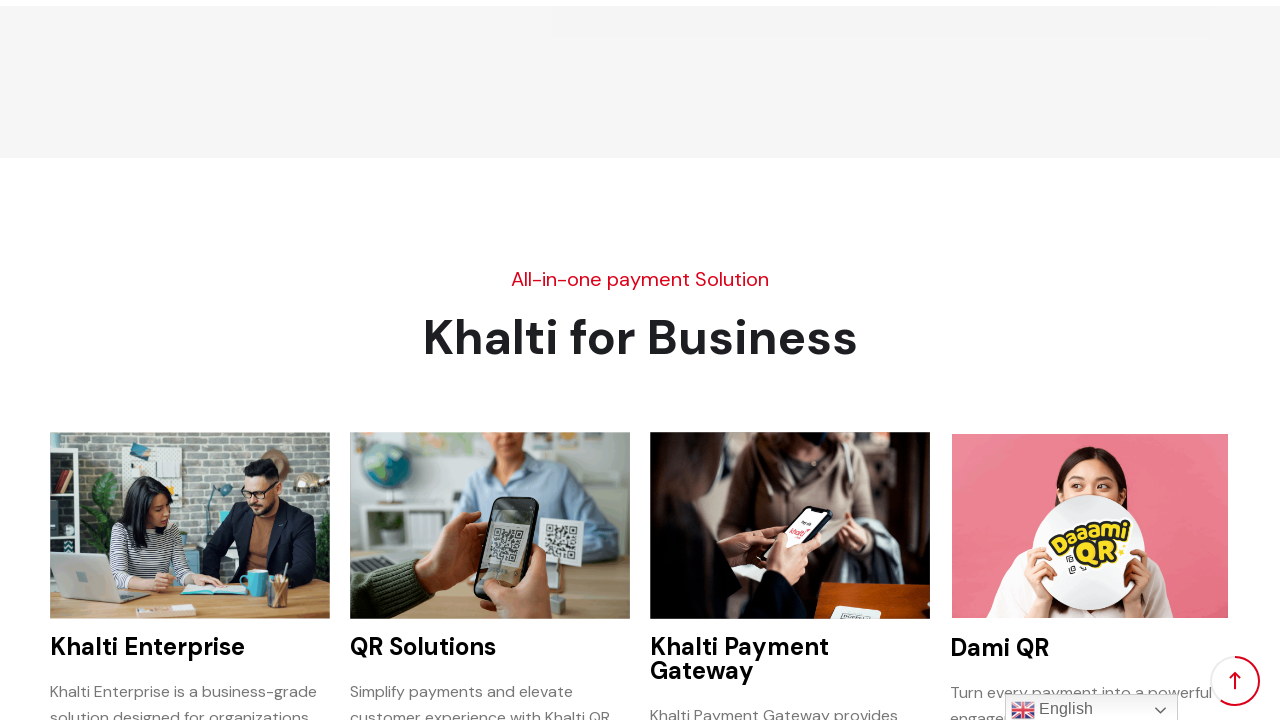

Waited 2 seconds for content to load
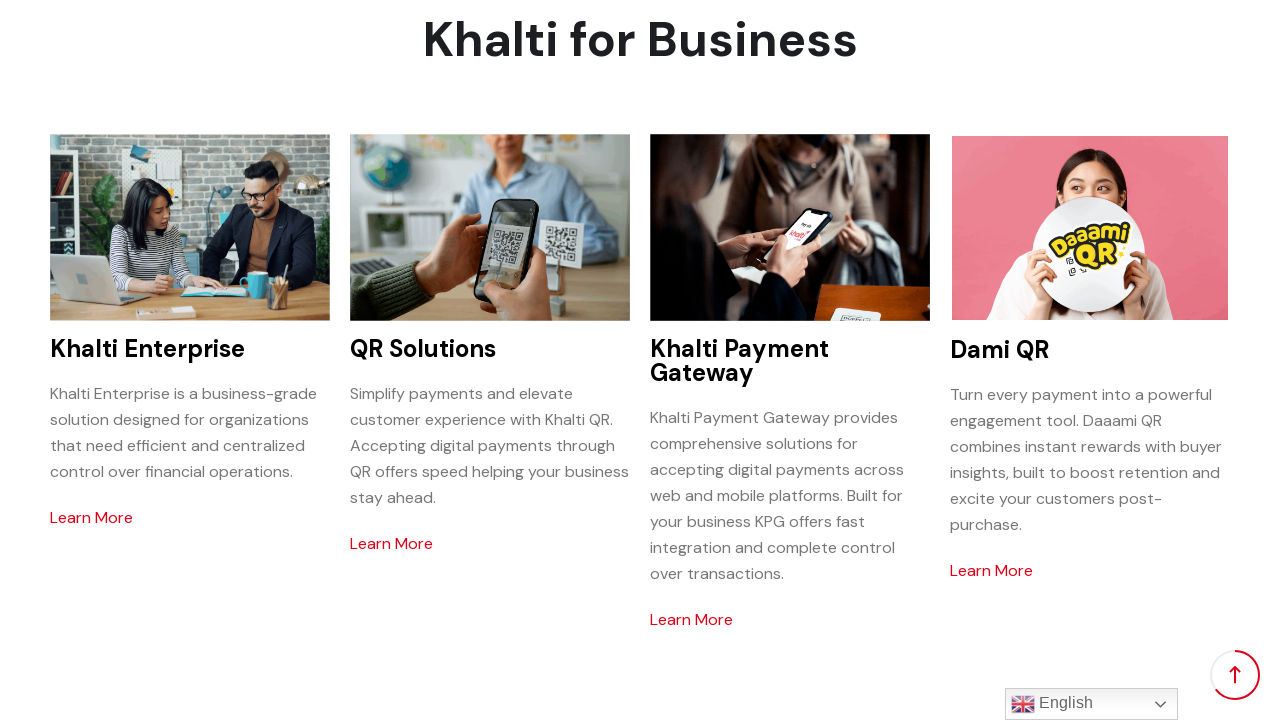

Scrolled down by 300px (iteration 15/24)
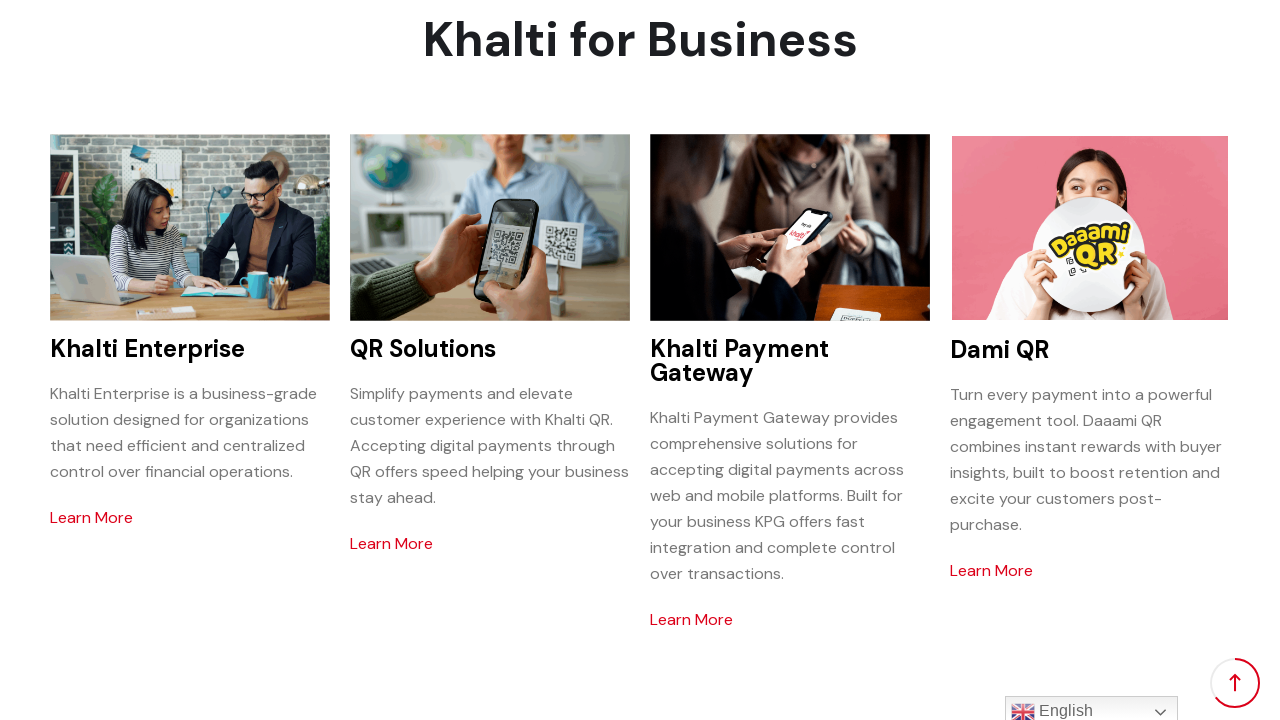

Waited 2 seconds for content to load
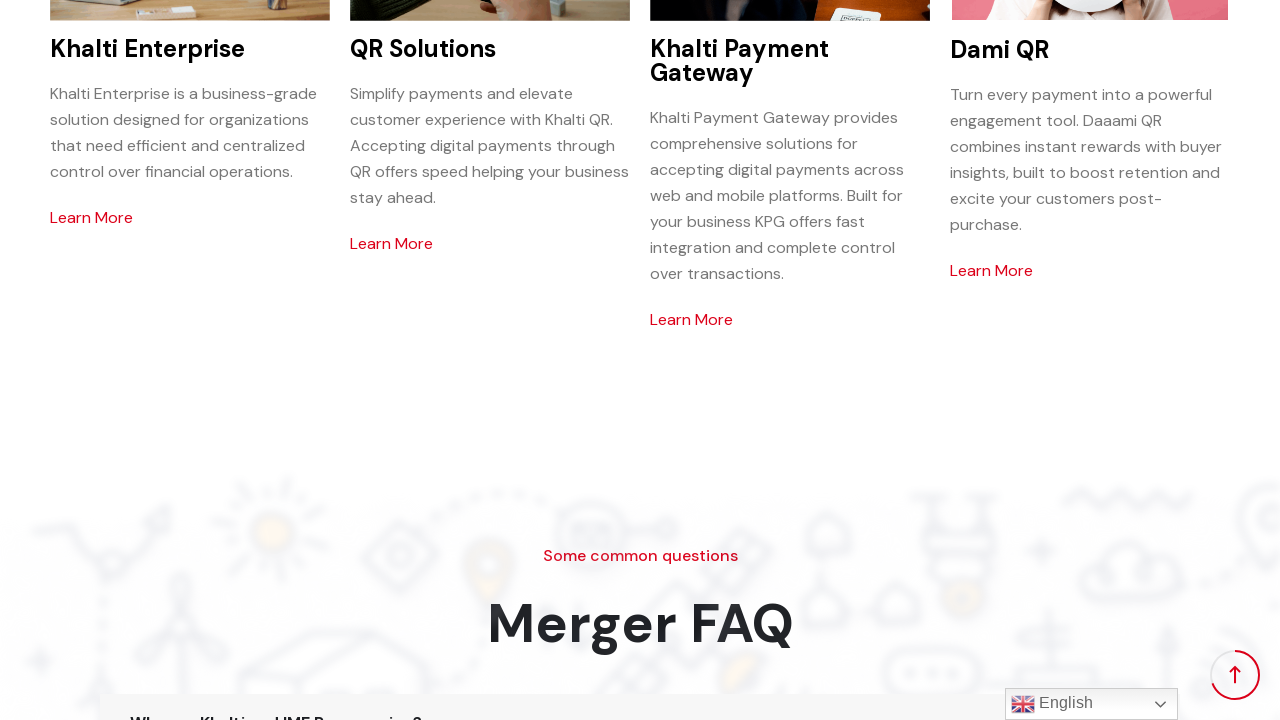

Scrolled down by 300px (iteration 16/24)
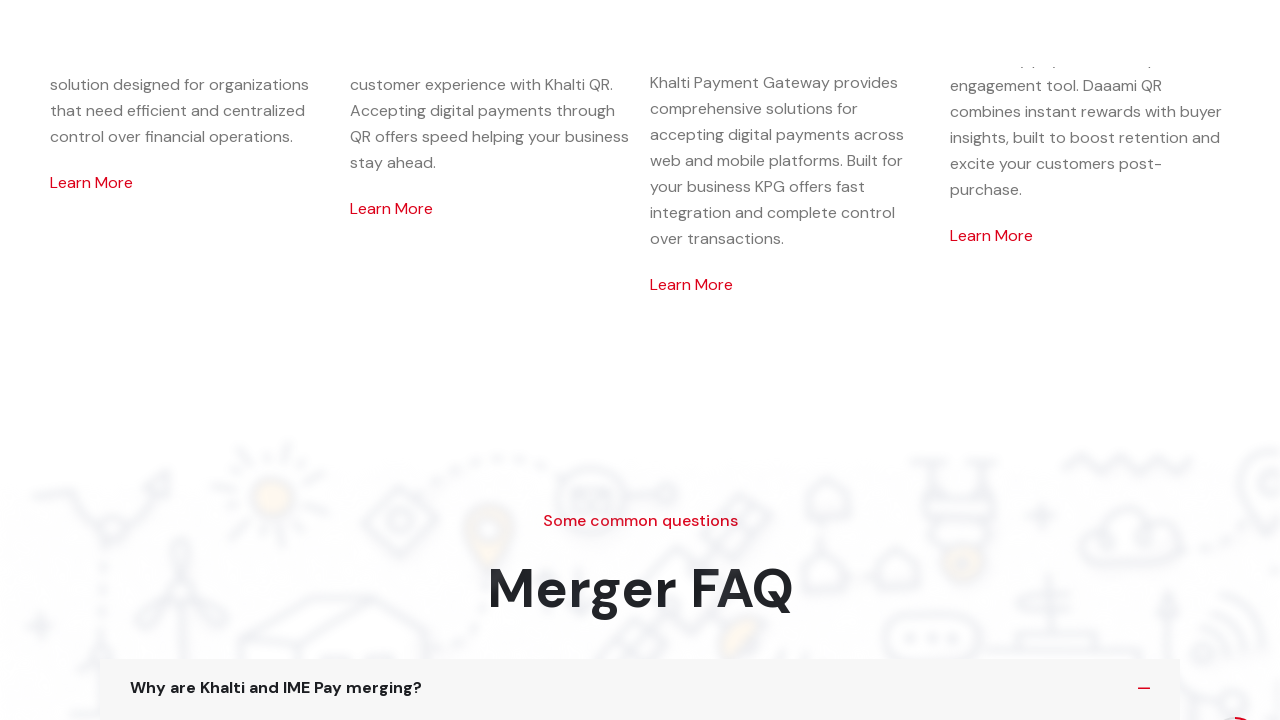

Waited 2 seconds for content to load
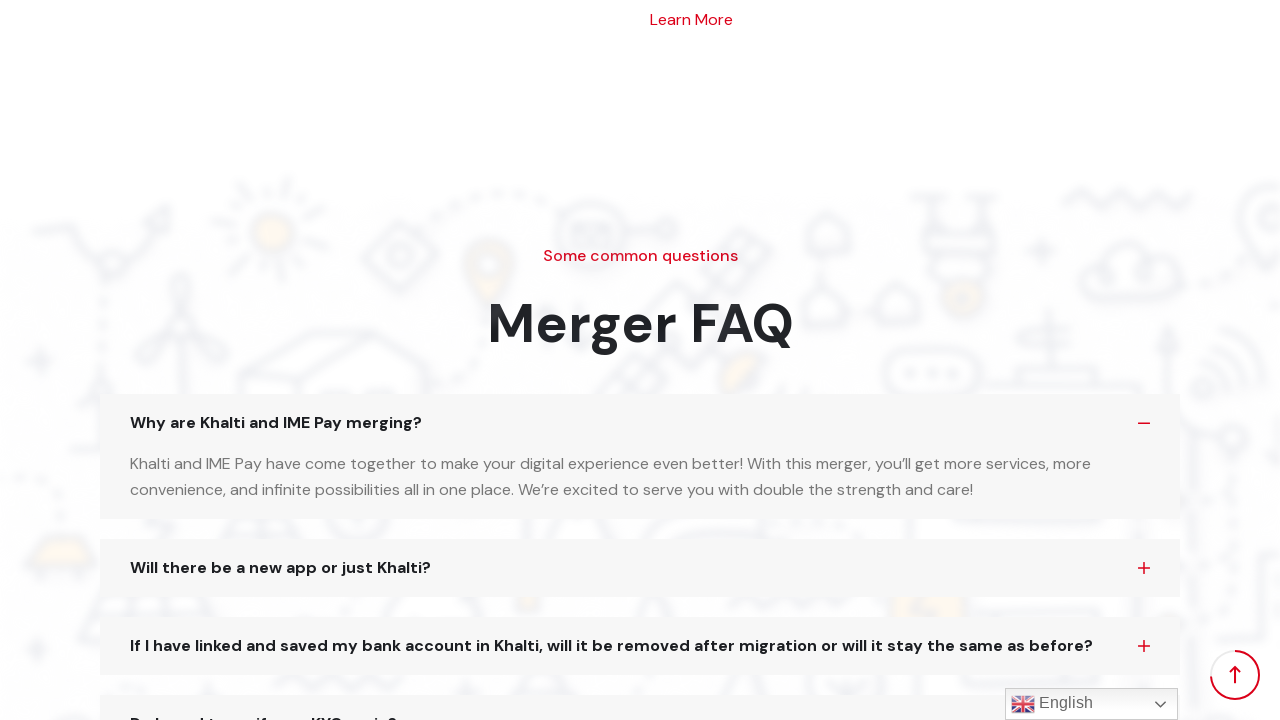

Scrolled down by 300px (iteration 17/24)
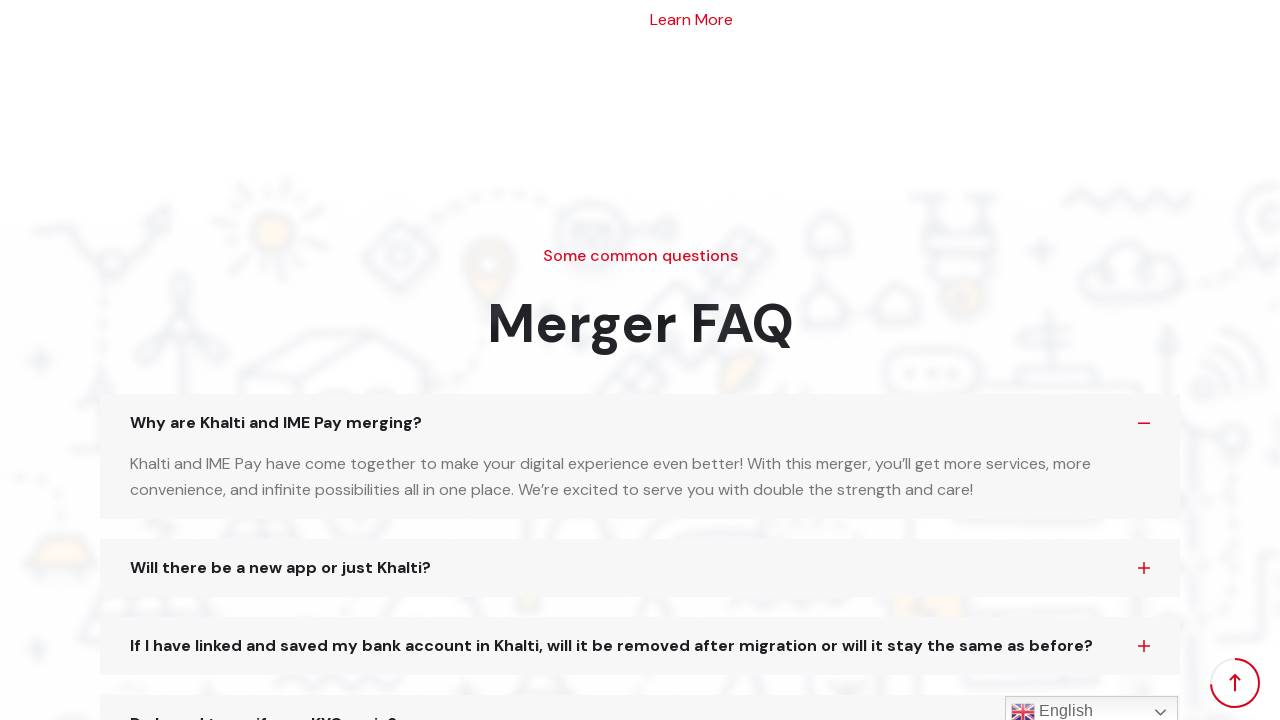

Waited 2 seconds for content to load
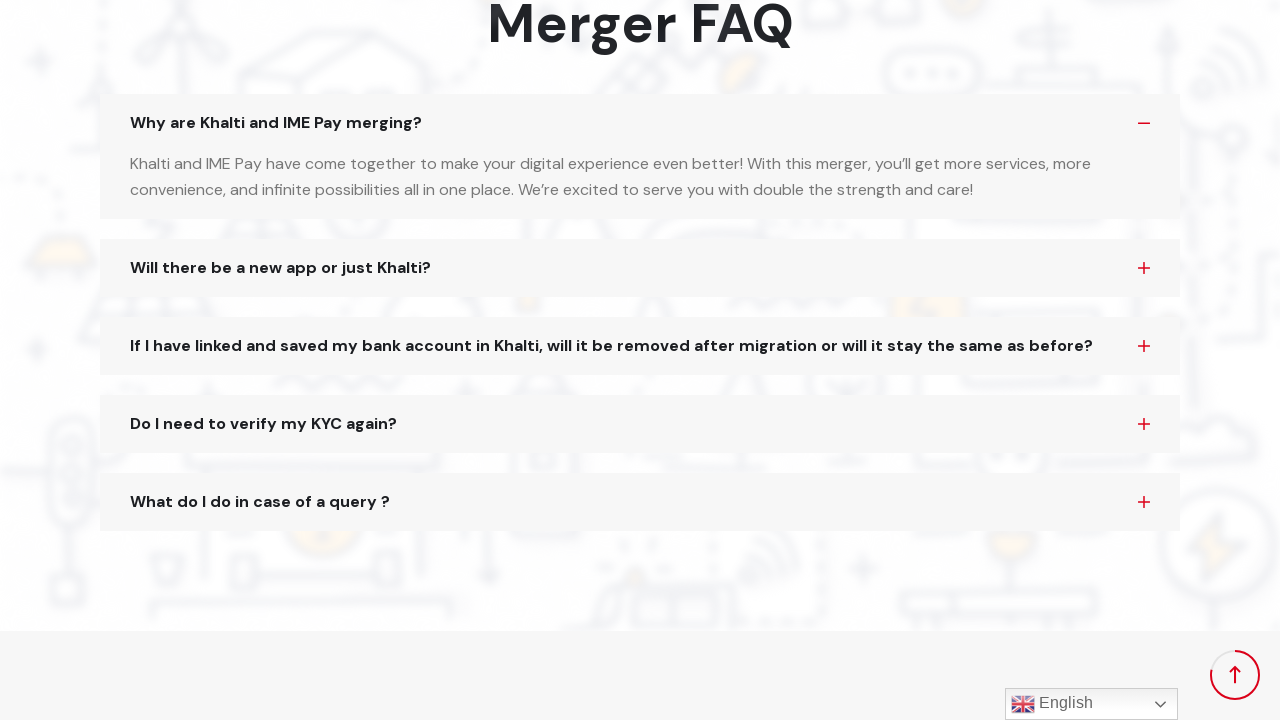

Scrolled down by 300px (iteration 18/24)
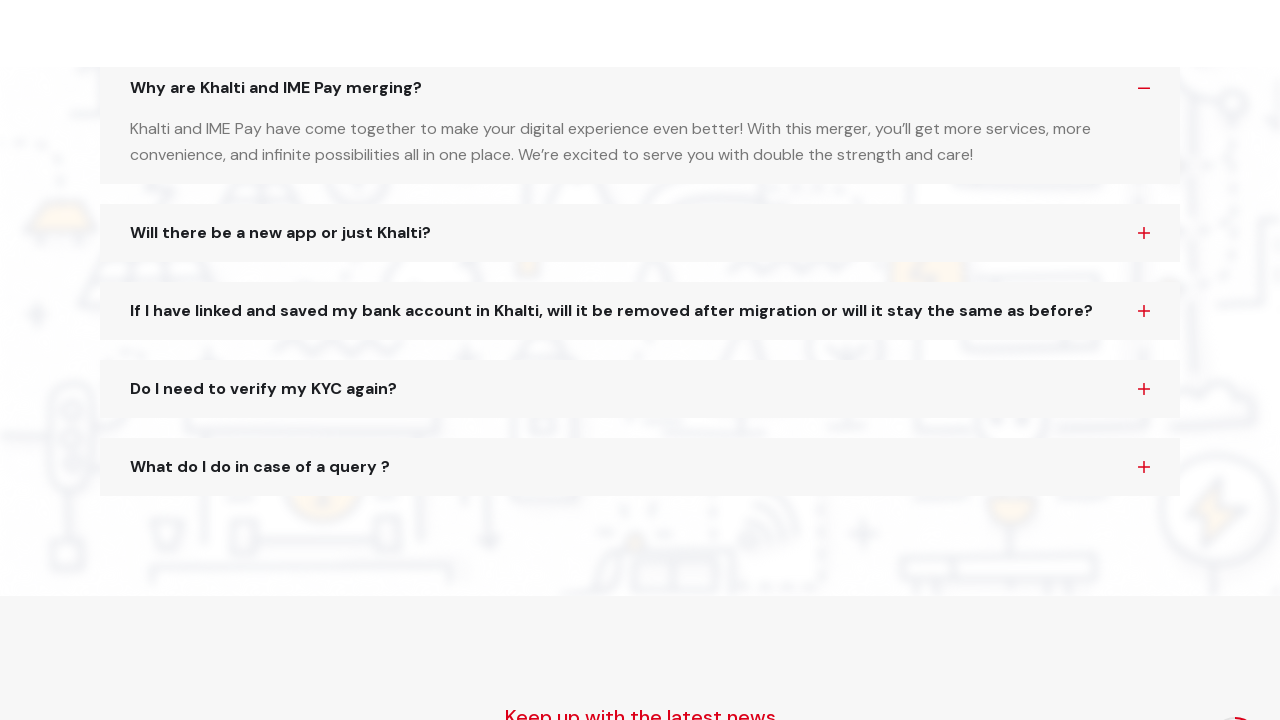

Waited 2 seconds for content to load
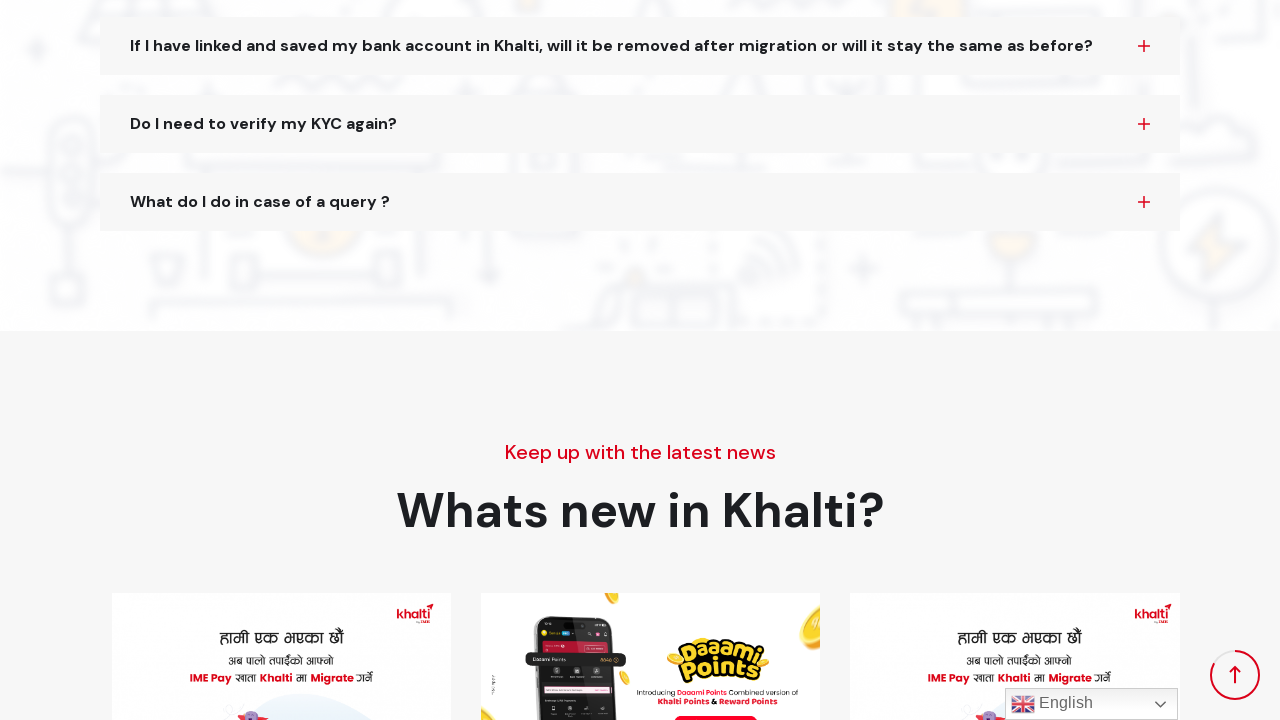

Scrolled down by 300px (iteration 19/24)
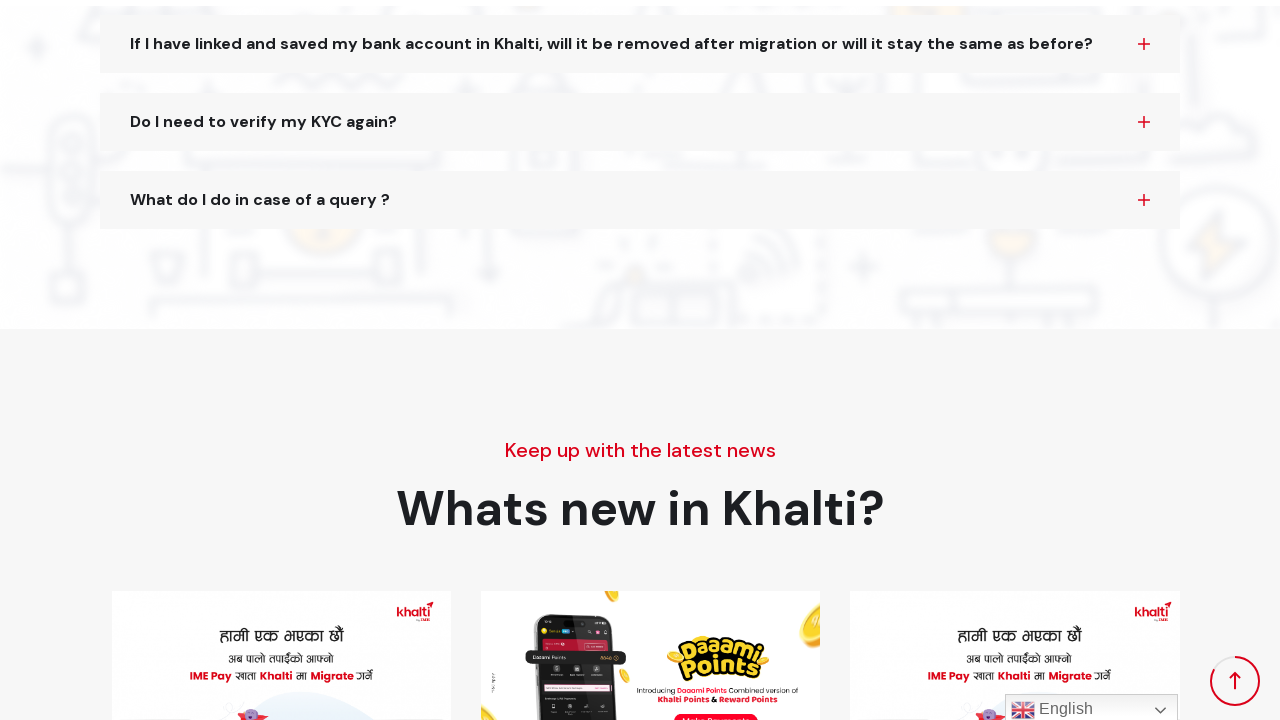

Waited 2 seconds for content to load
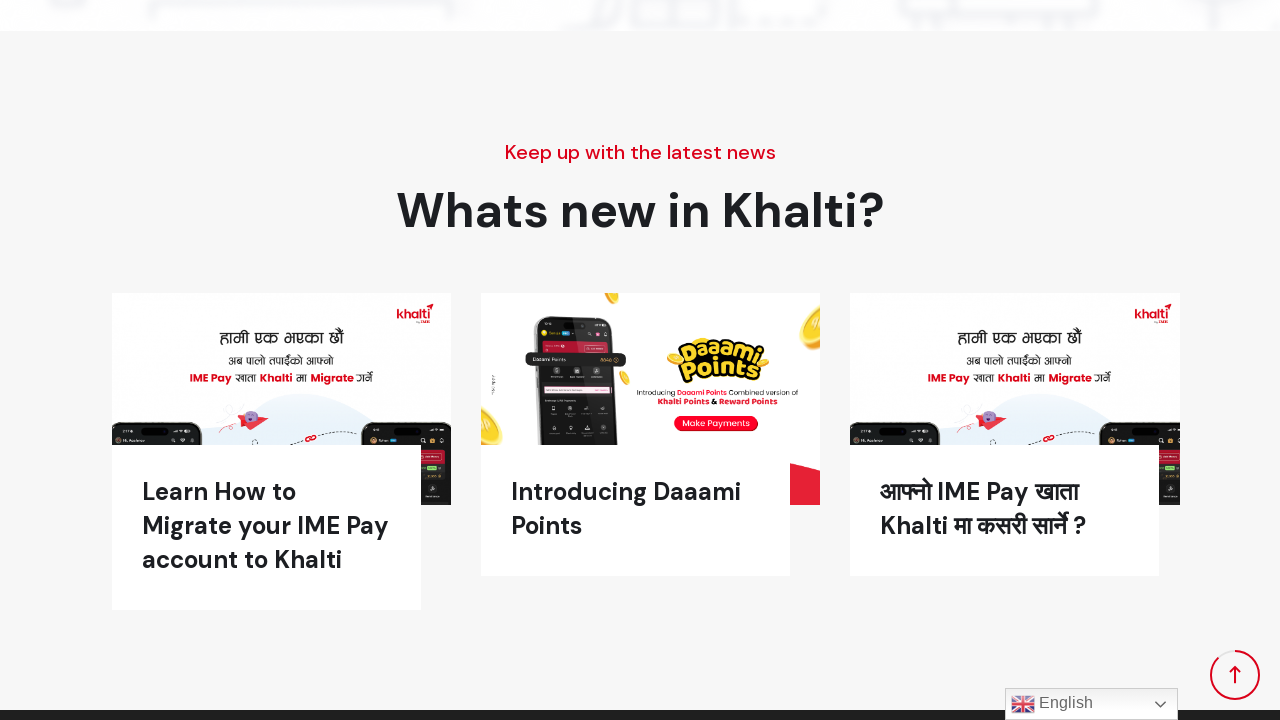

Scrolled down by 300px (iteration 20/24)
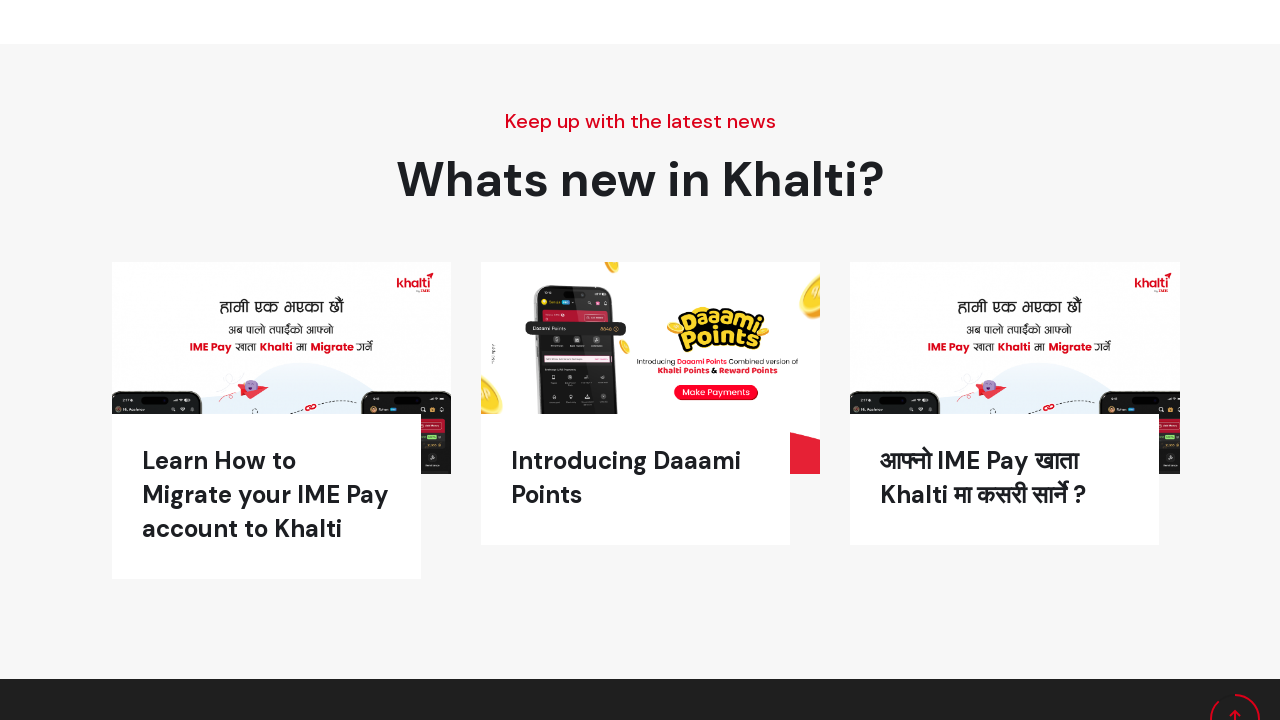

Waited 2 seconds for content to load
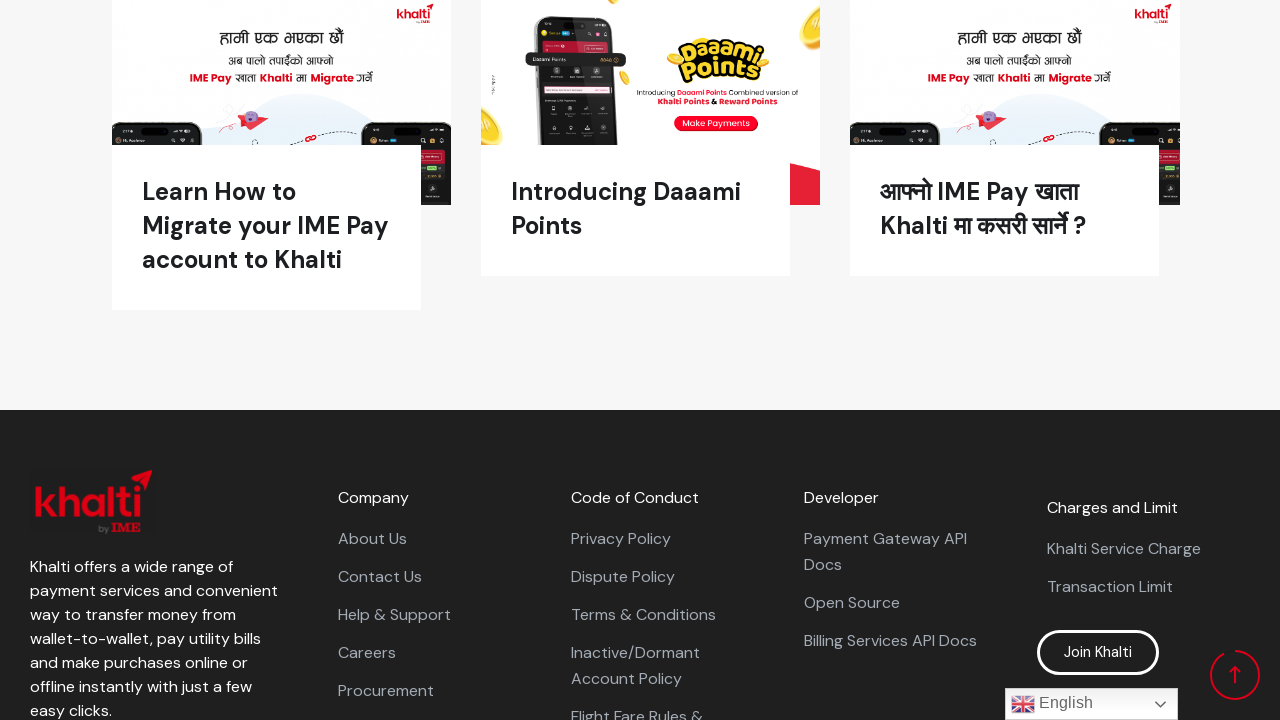

Scrolled down by 300px (iteration 21/24)
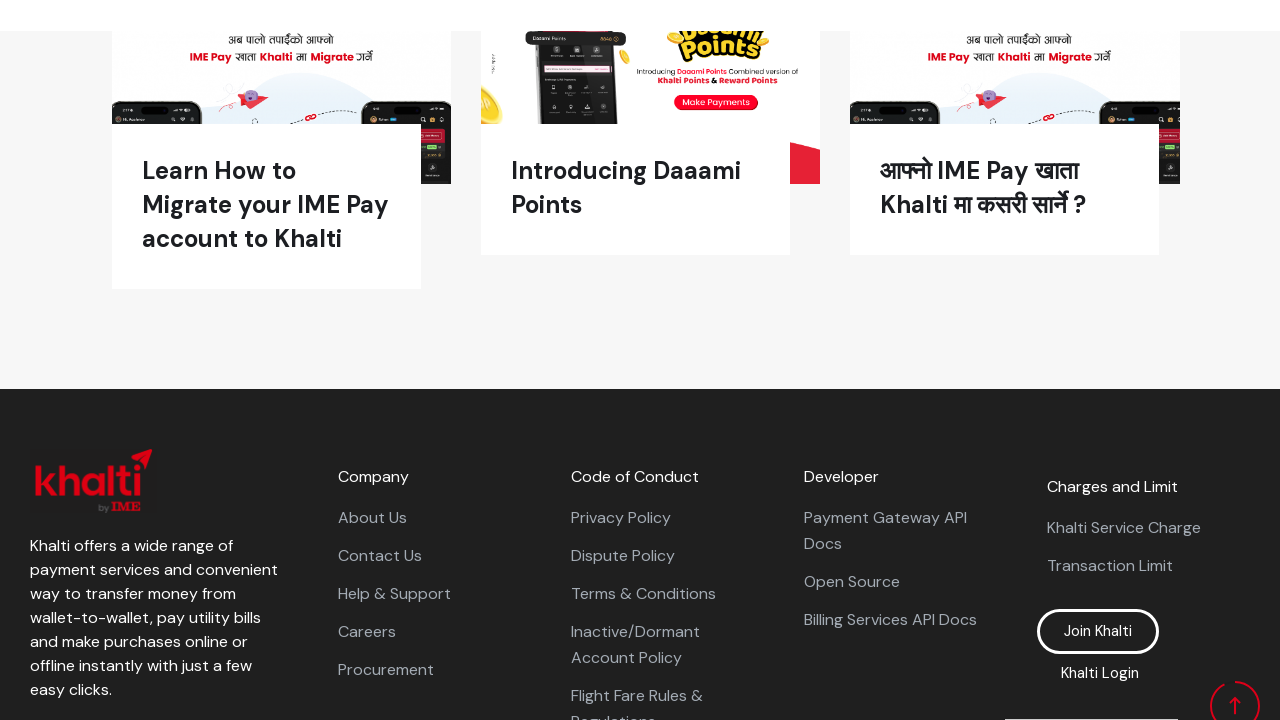

Waited 2 seconds for content to load
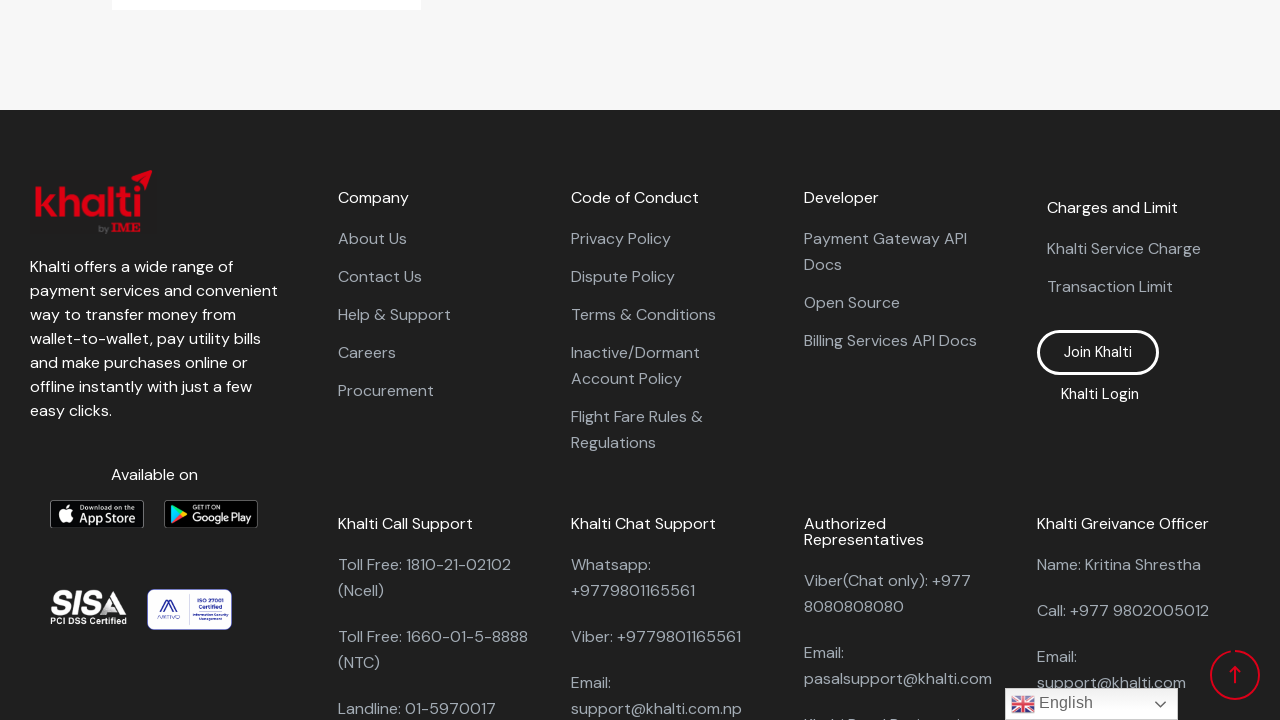

Scrolled down by 300px (iteration 22/24)
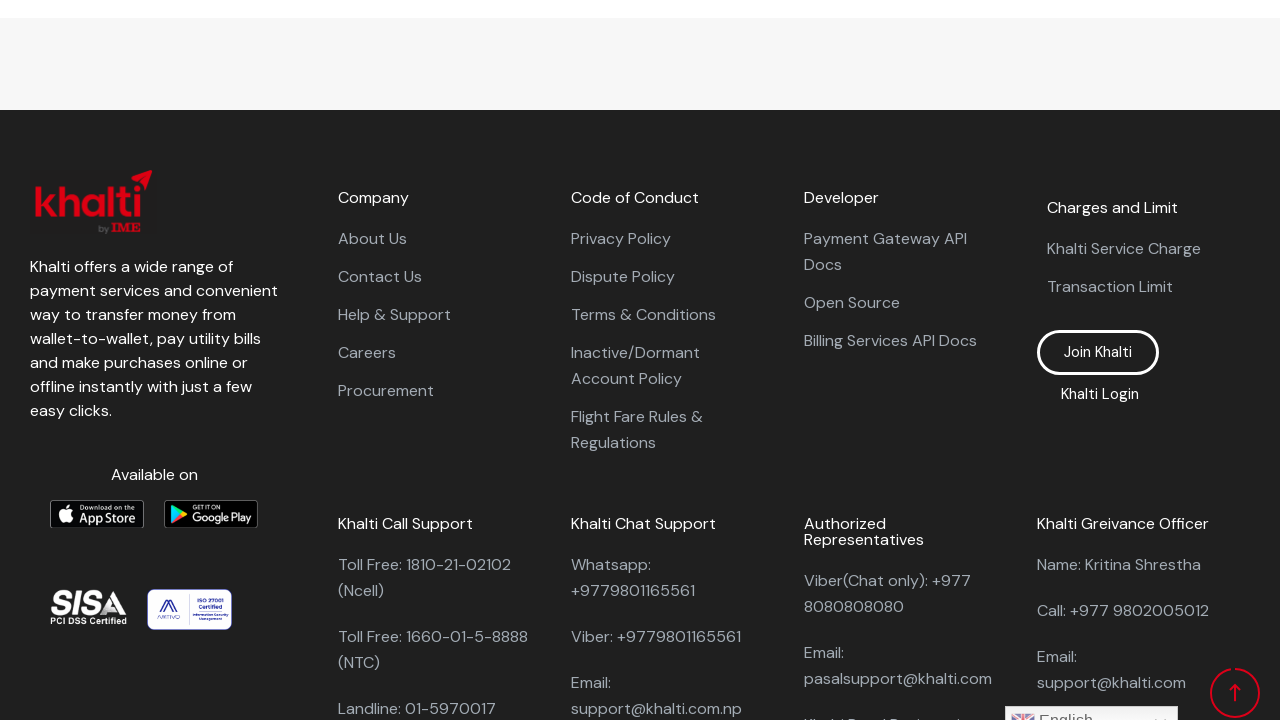

Waited 2 seconds for content to load
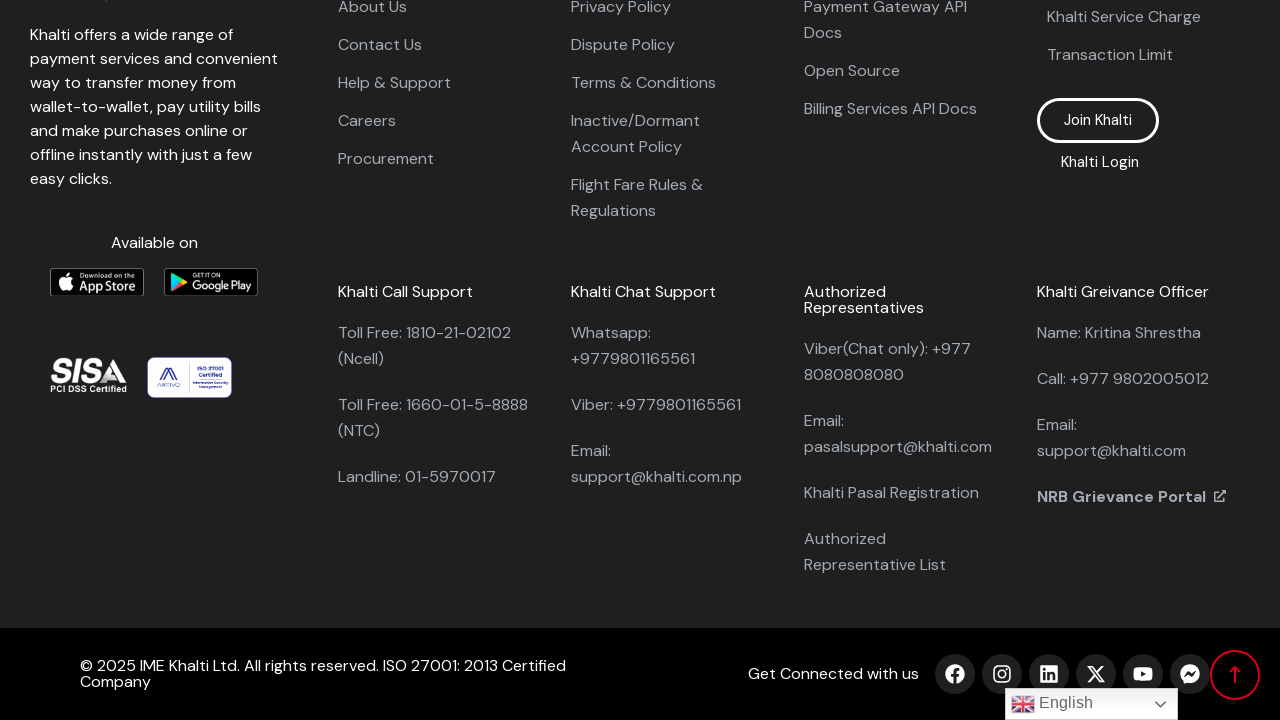

Scrolled down by 300px (iteration 23/24)
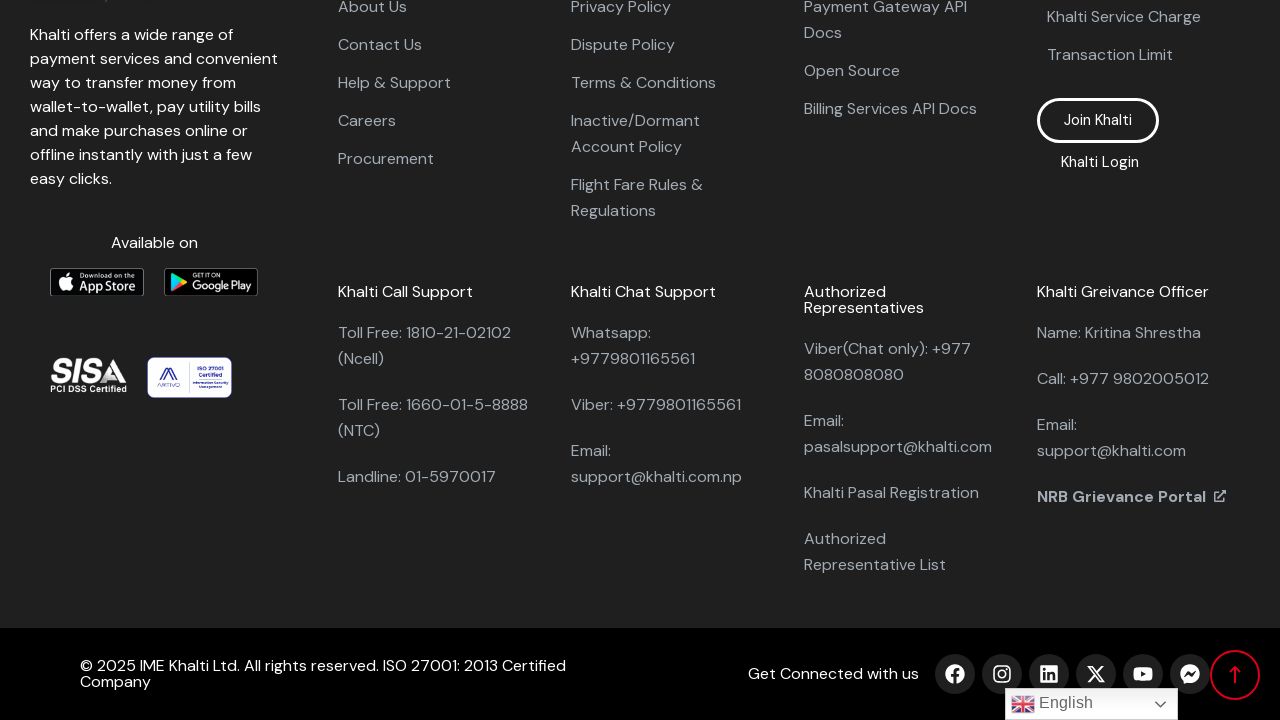

Waited 2 seconds for content to load
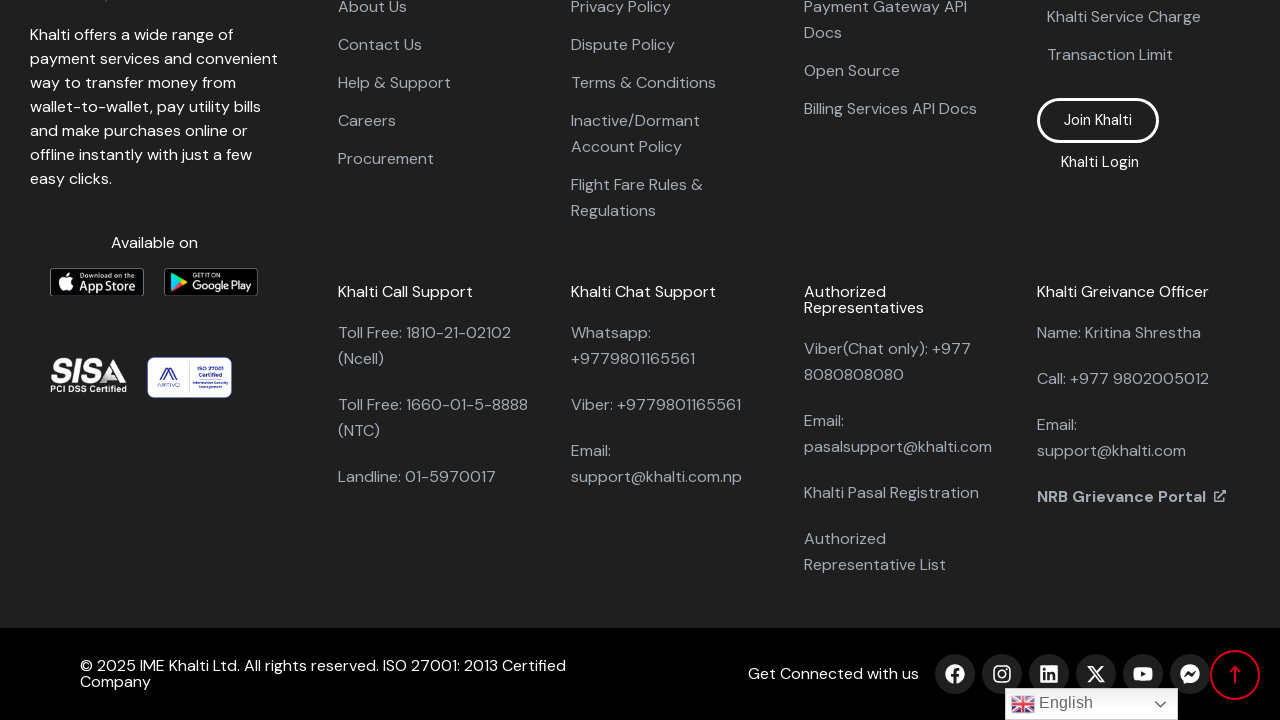

Scrolled down by 300px (iteration 24/24)
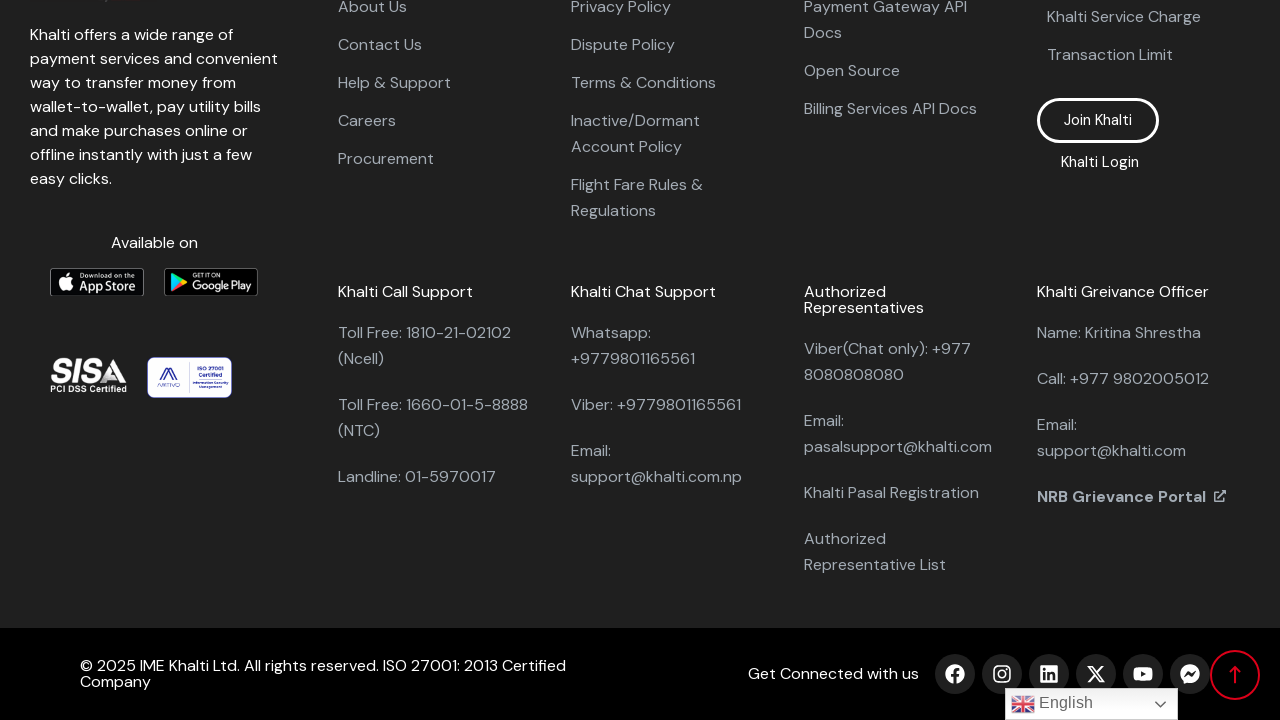

Waited 2 seconds for content to load
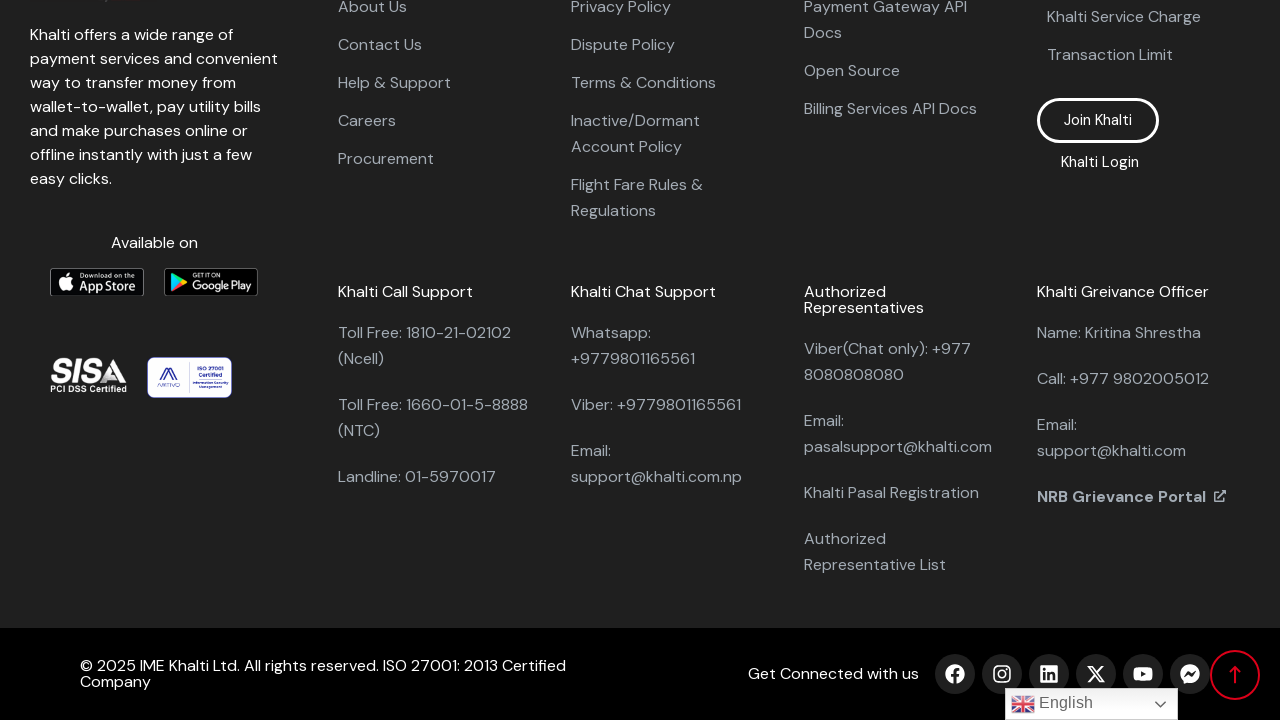

Retrieved page title: 'Khalti by IME – Digital Wallet'
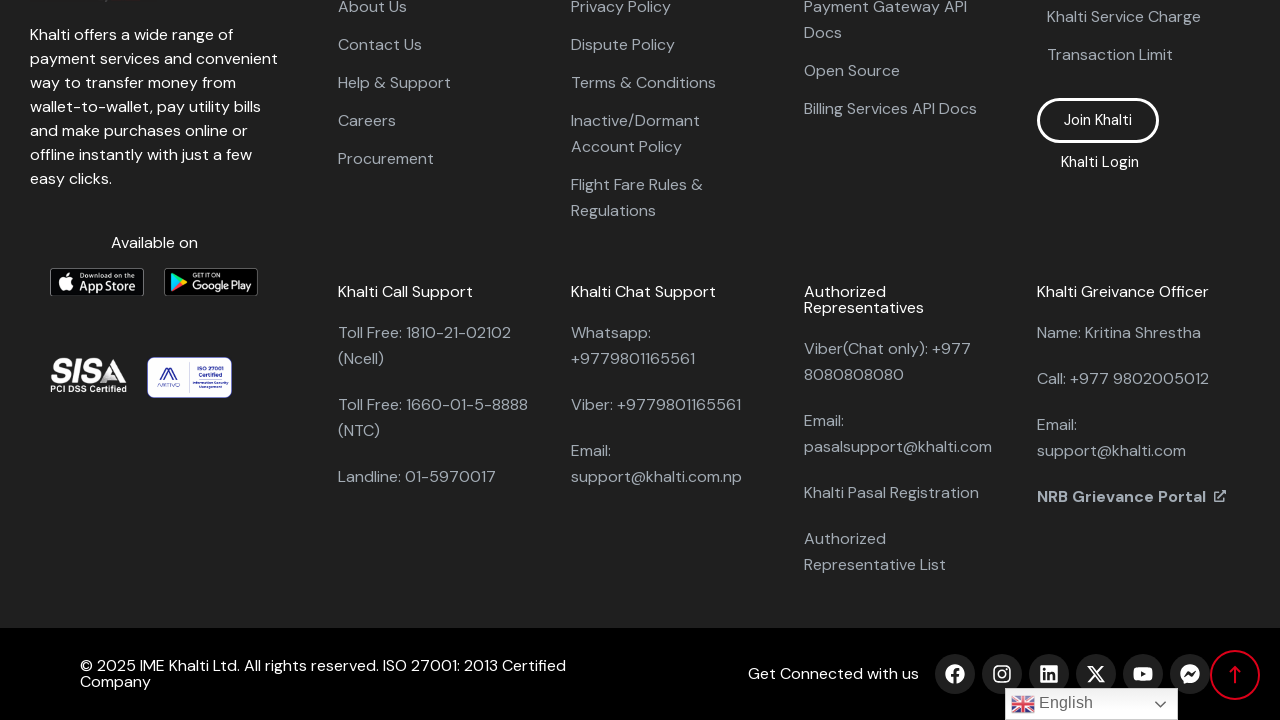

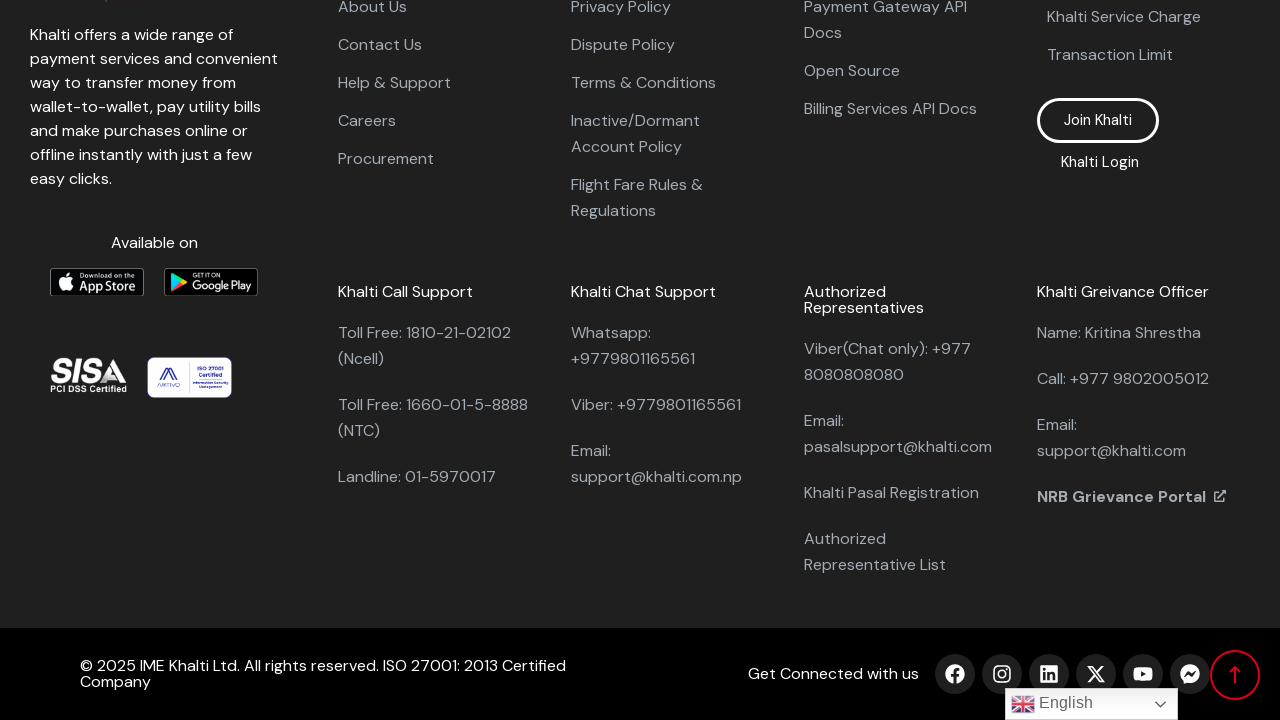